Tests infinite scroll functionality by using JavaScript to scroll down and up the page repeatedly, scrolling 750 pixels in each direction 10 times.

Starting URL: https://practice.cydeo.com/infinite_scroll

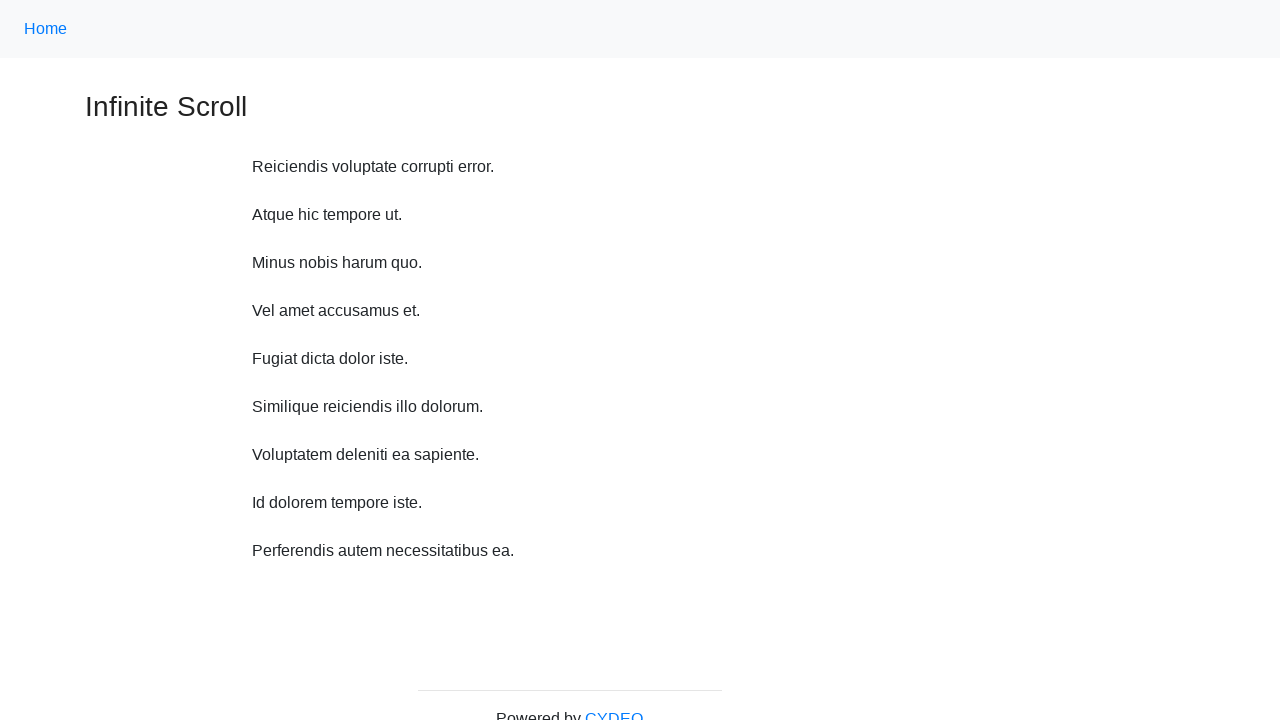

Initial scroll down 750 pixels
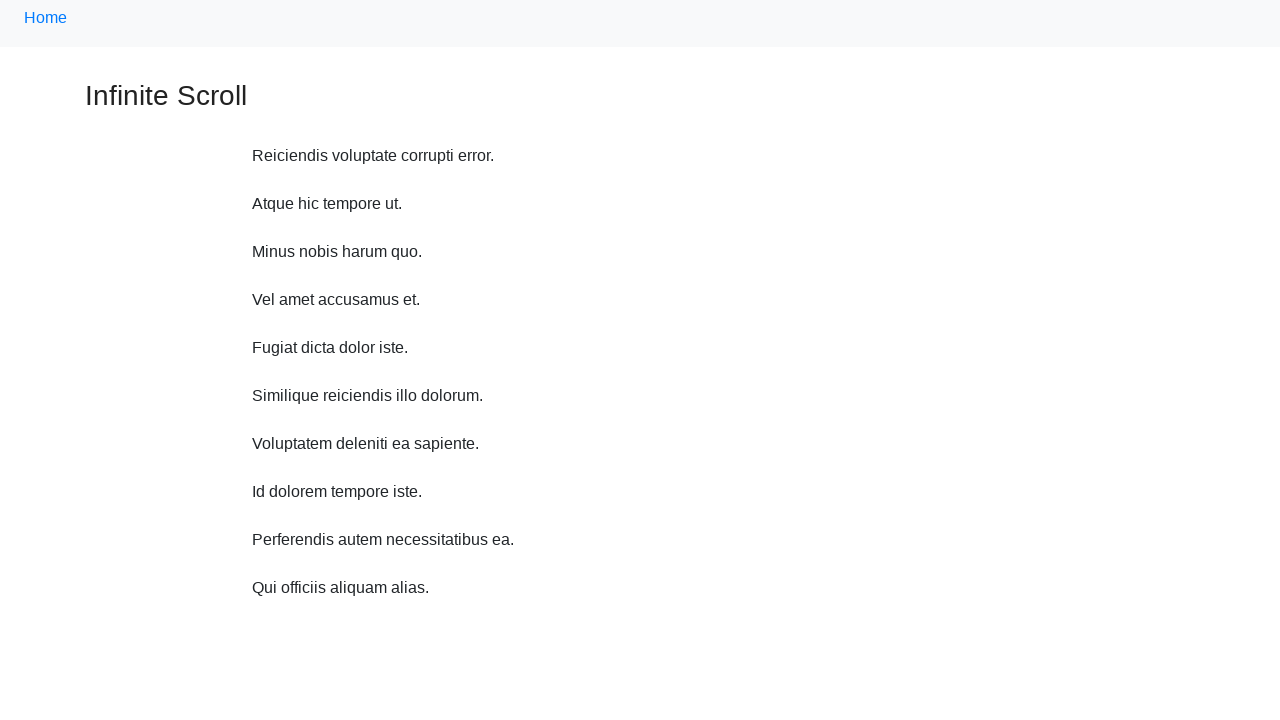

Waited 1 second before scrolling
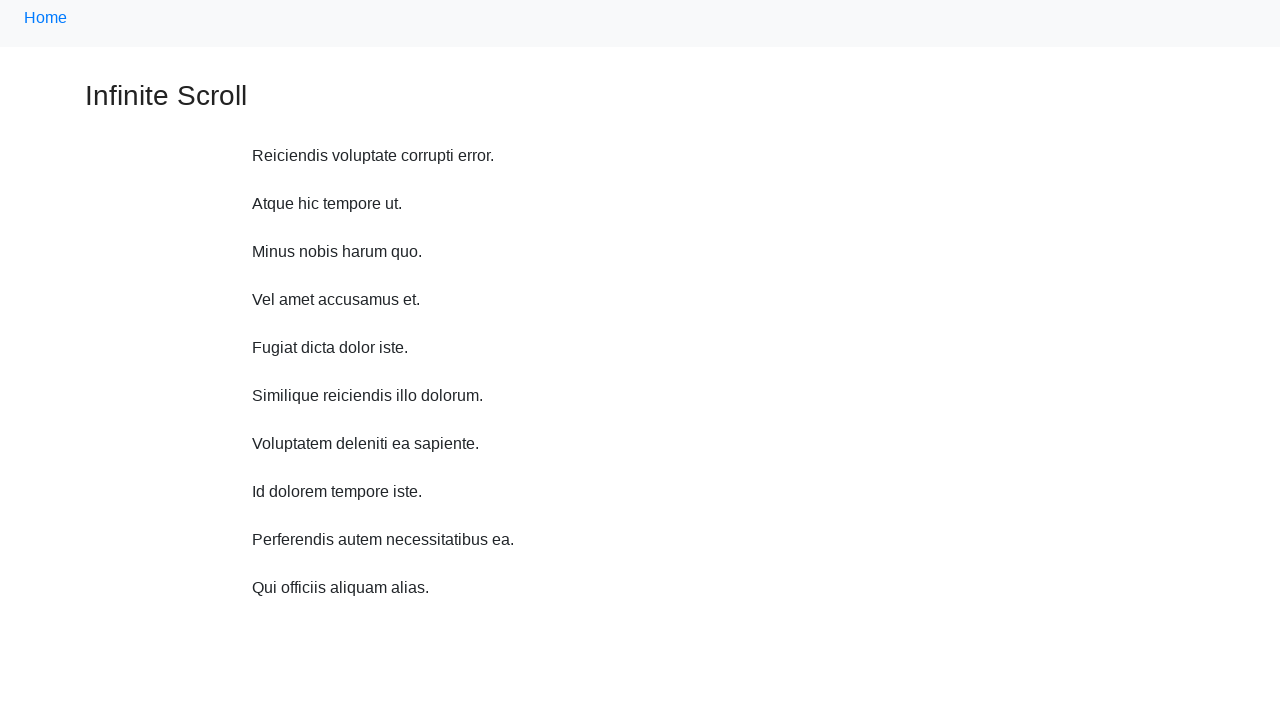

Scroll down iteration 1: scrolled down 750 pixels
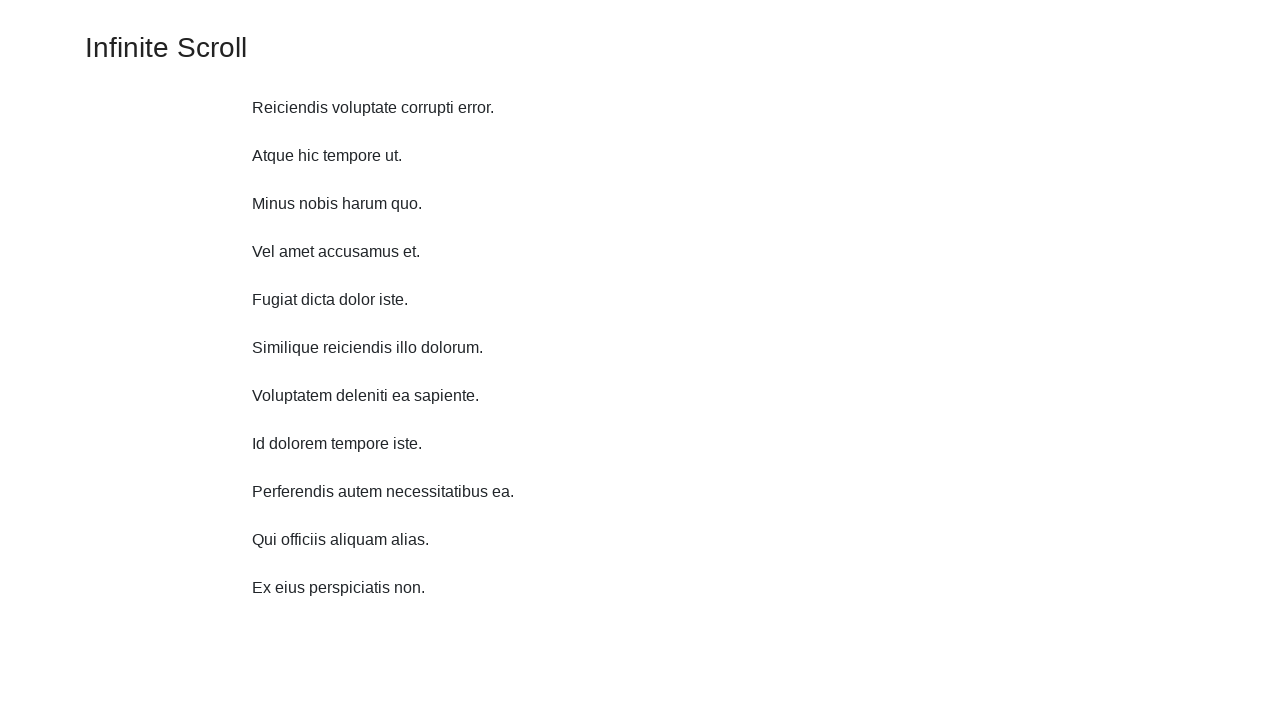

Waited 1 second before scrolling up
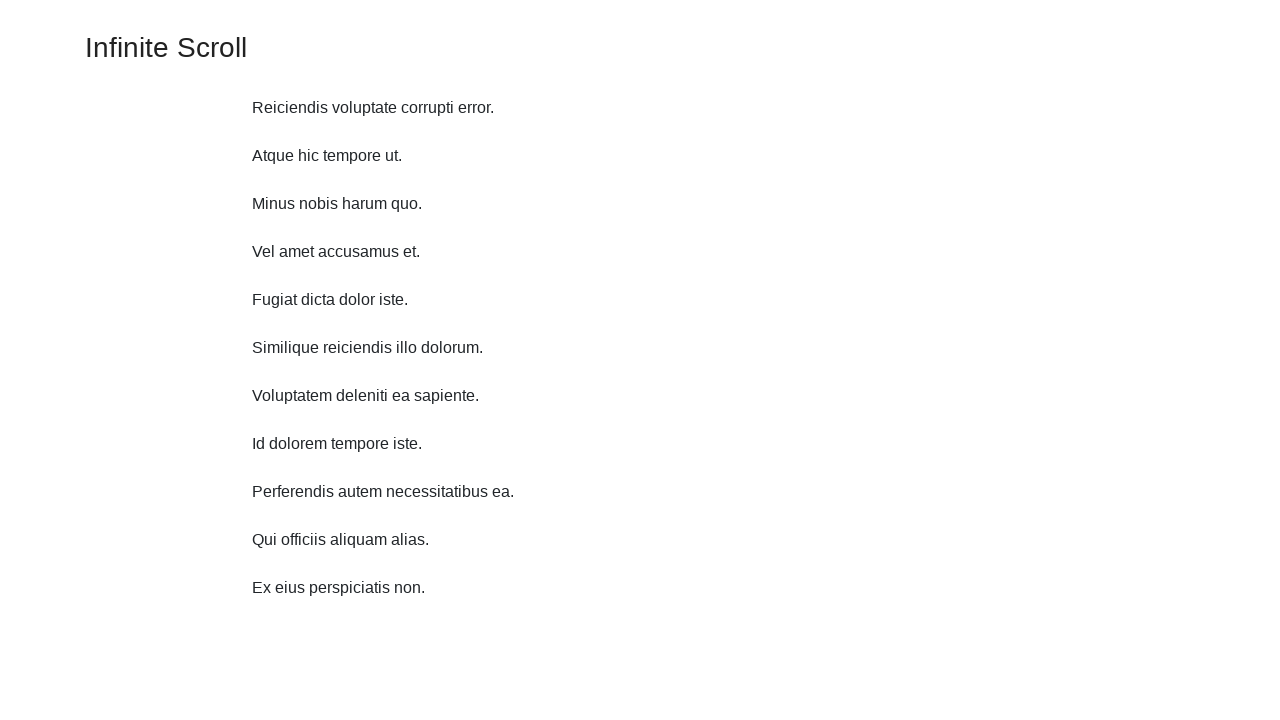

Scroll up iteration 1: scrolled up 750 pixels
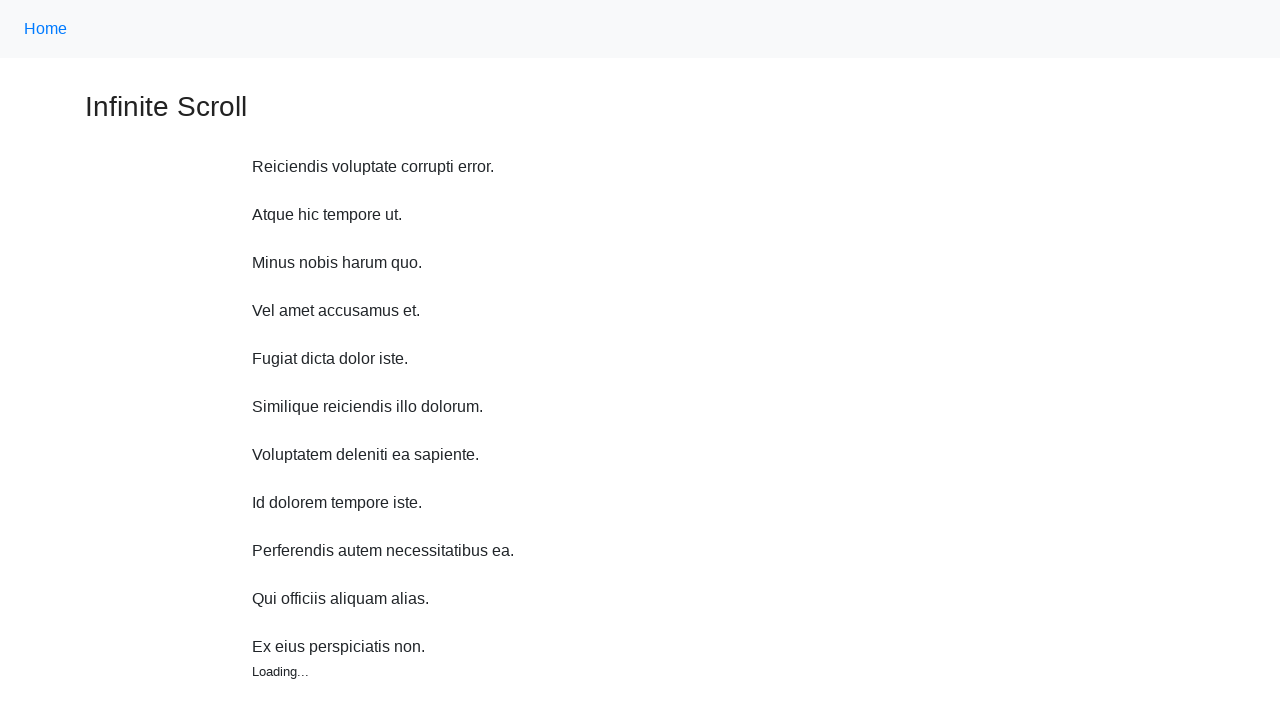

Waited 1 second before scrolling
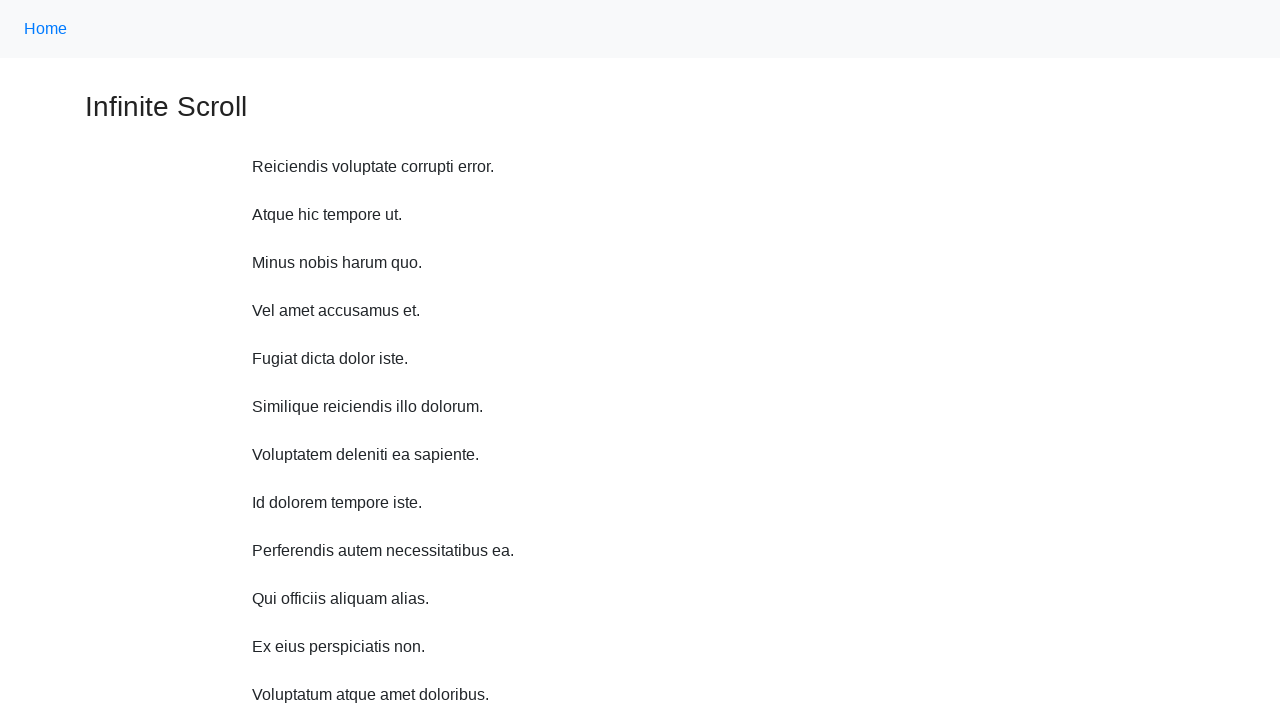

Scroll down iteration 2: scrolled down 750 pixels
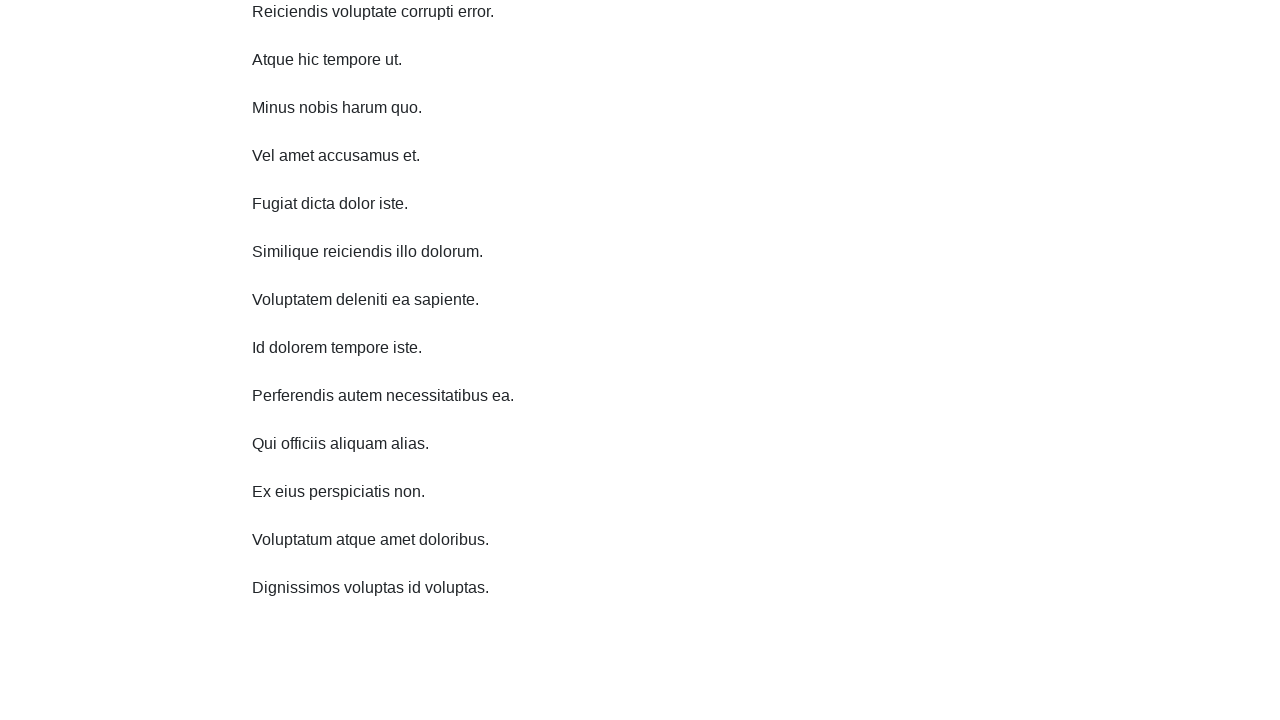

Waited 1 second before scrolling up
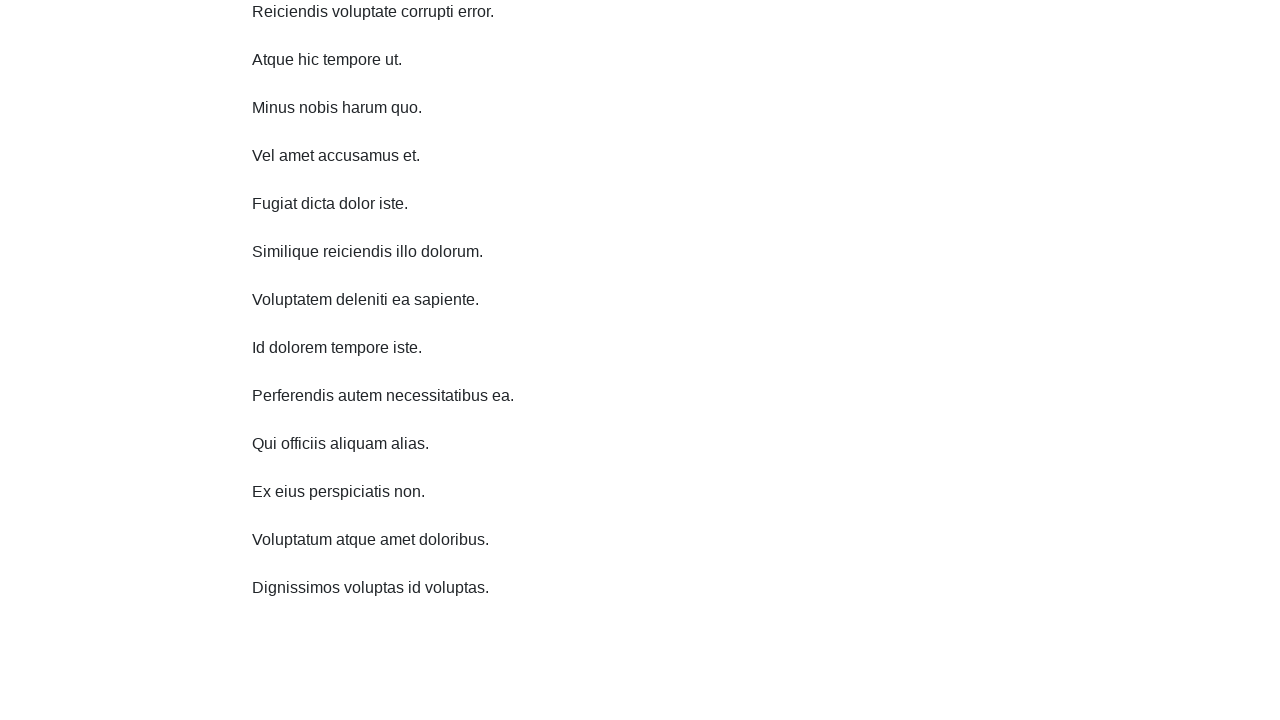

Scroll up iteration 2: scrolled up 750 pixels
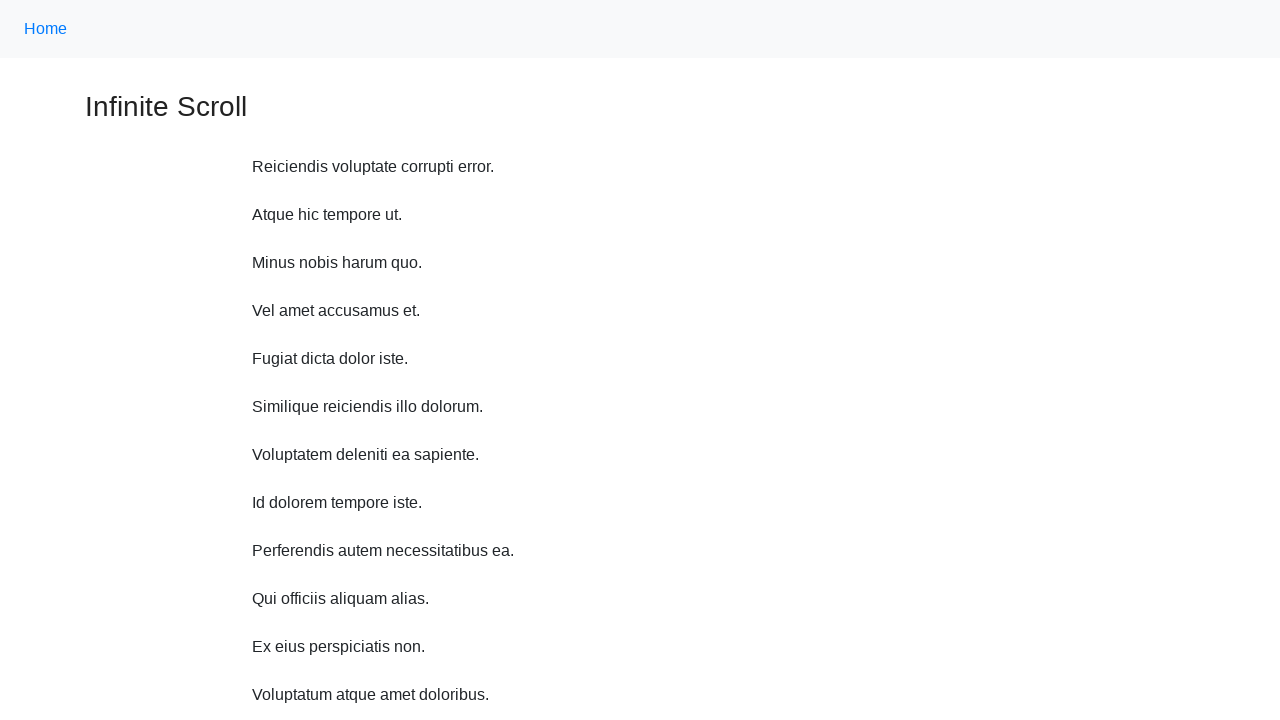

Waited 1 second before scrolling
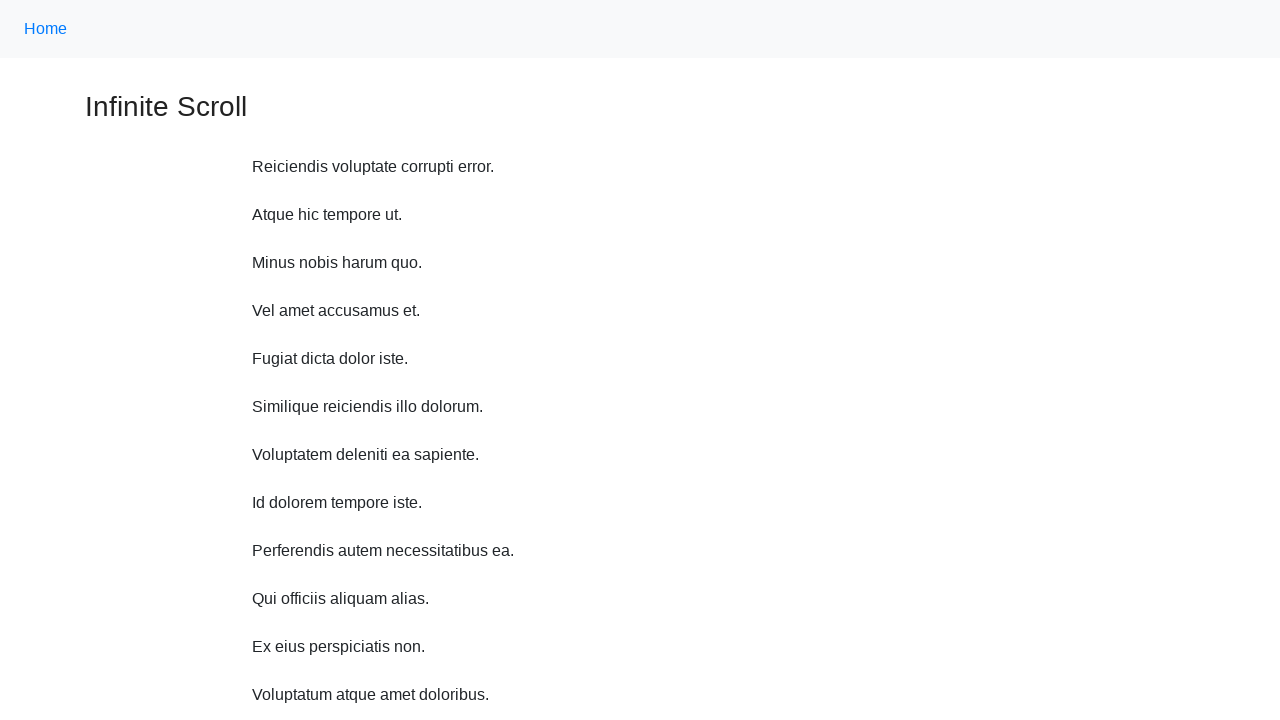

Scroll down iteration 3: scrolled down 750 pixels
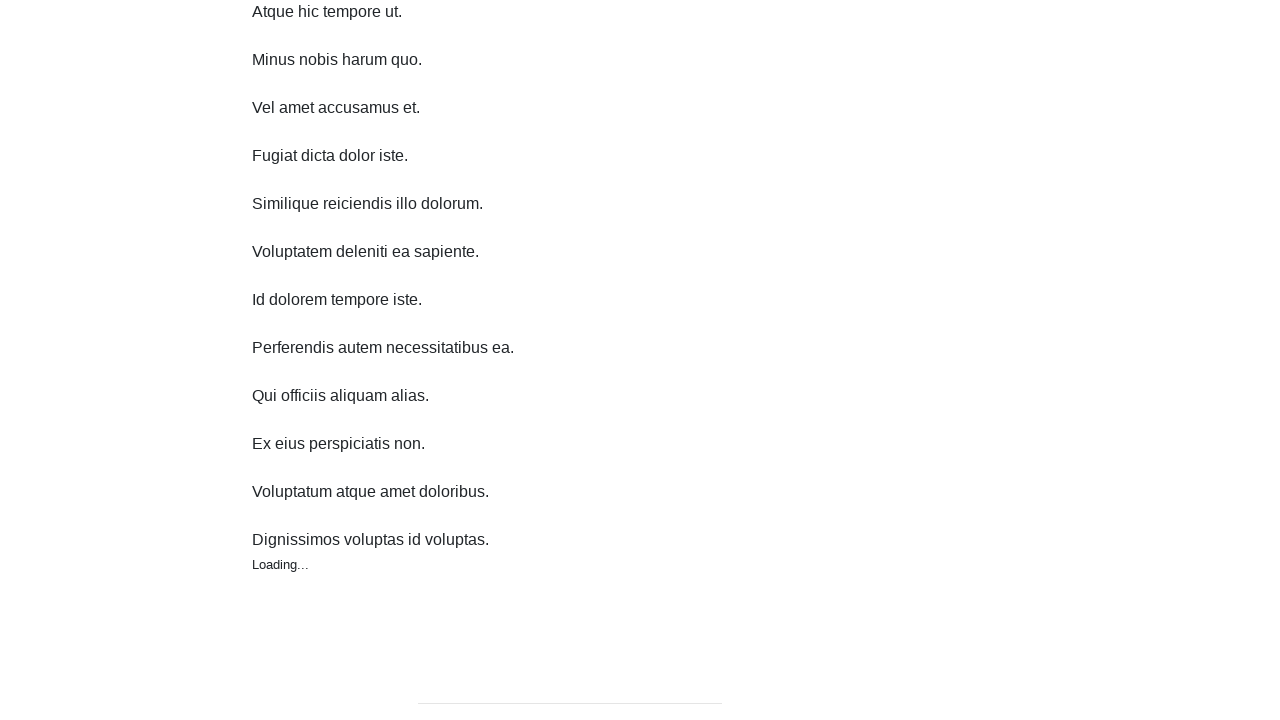

Waited 1 second before scrolling up
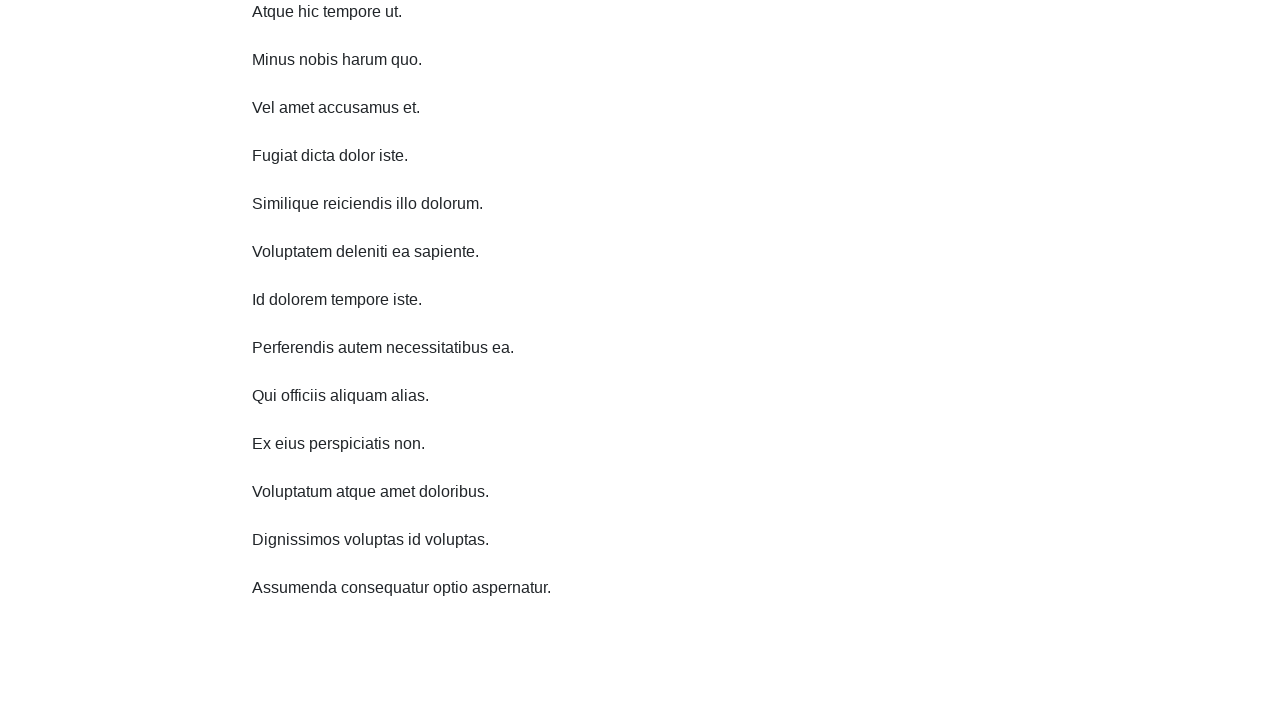

Scroll up iteration 3: scrolled up 750 pixels
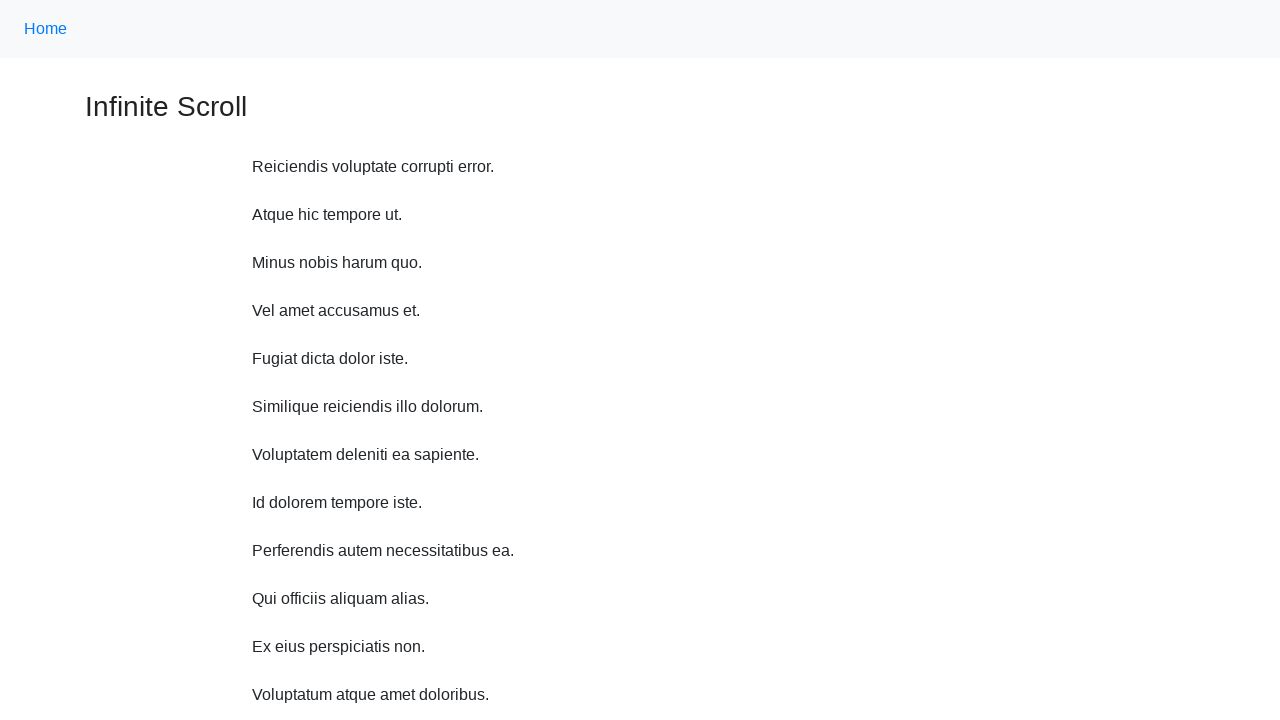

Waited 1 second before scrolling
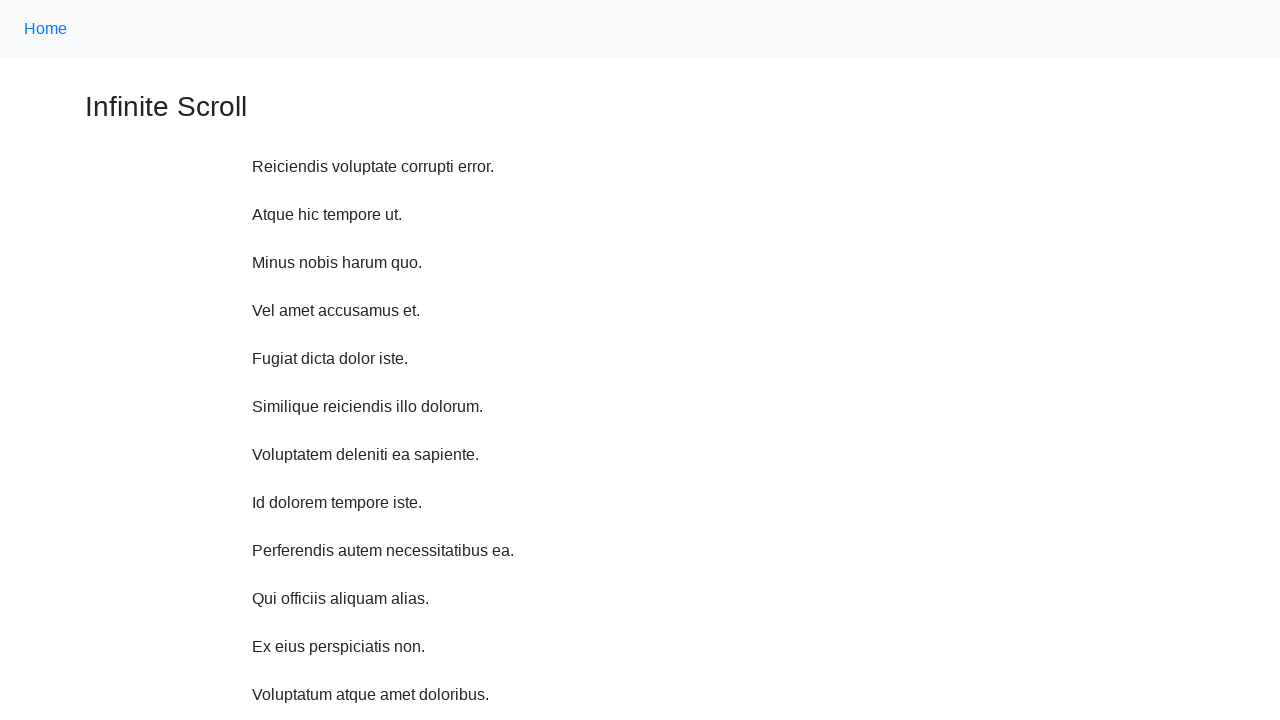

Scroll down iteration 4: scrolled down 750 pixels
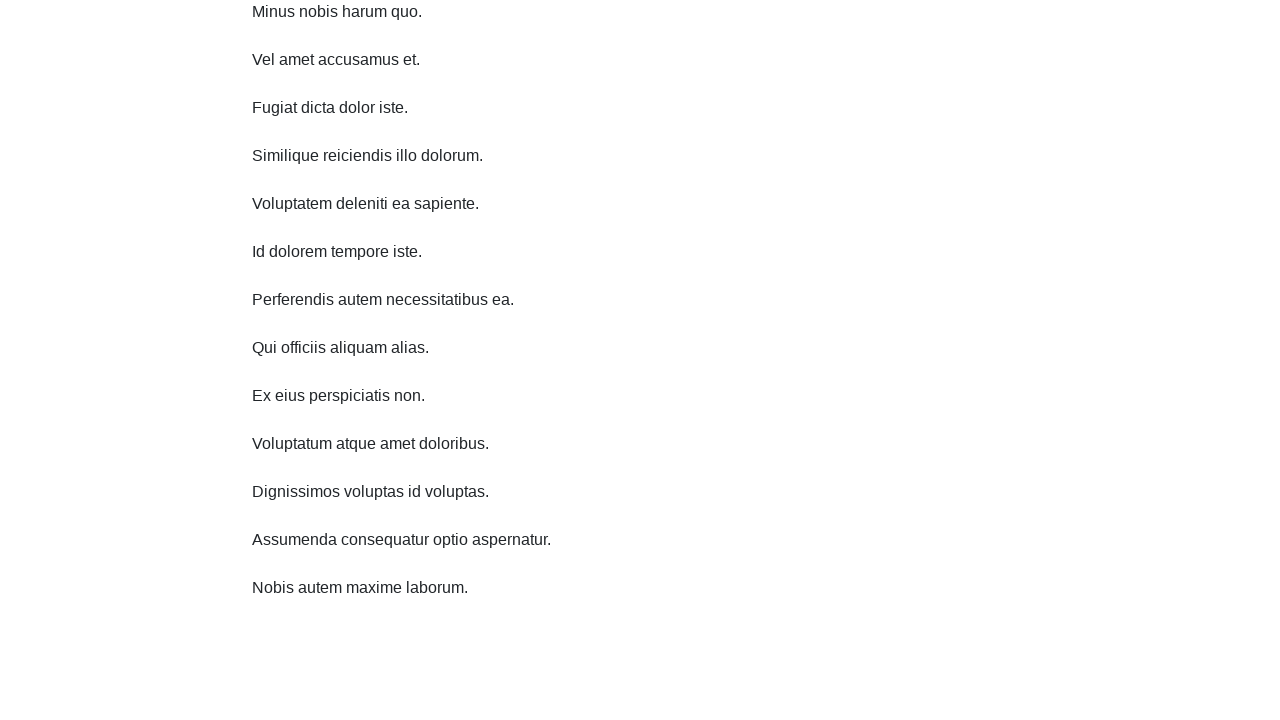

Waited 1 second before scrolling up
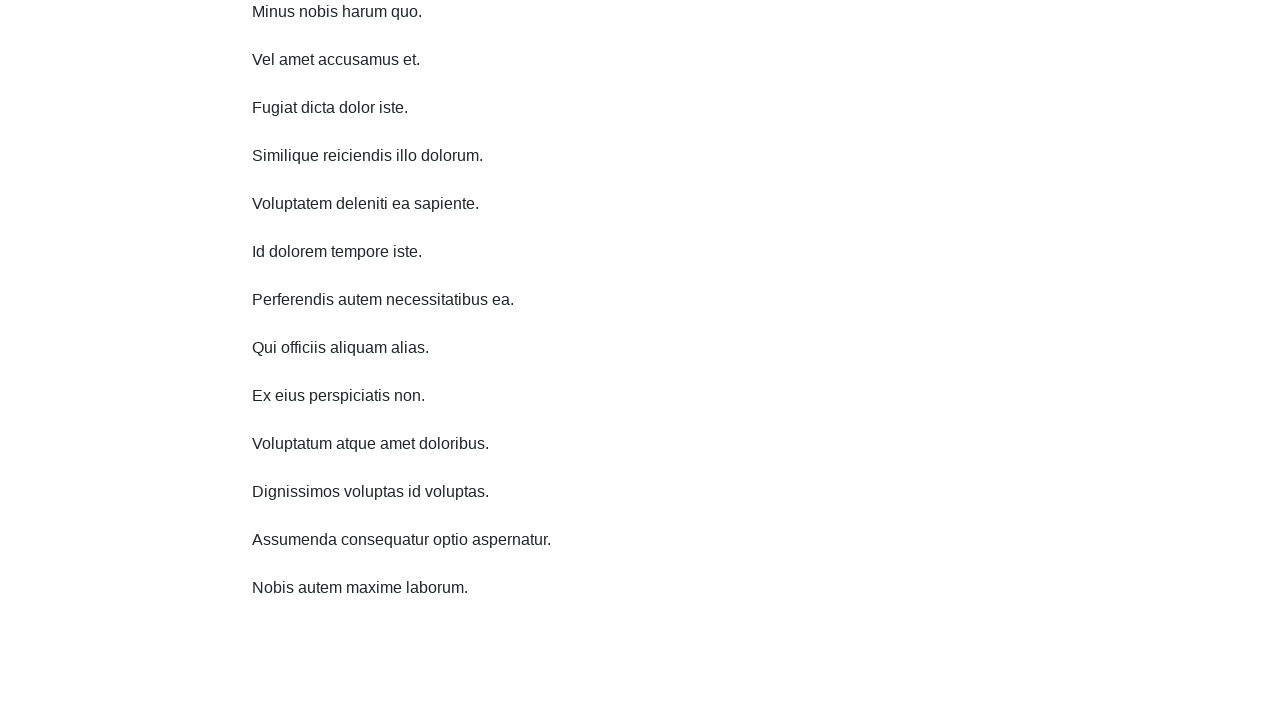

Scroll up iteration 4: scrolled up 750 pixels
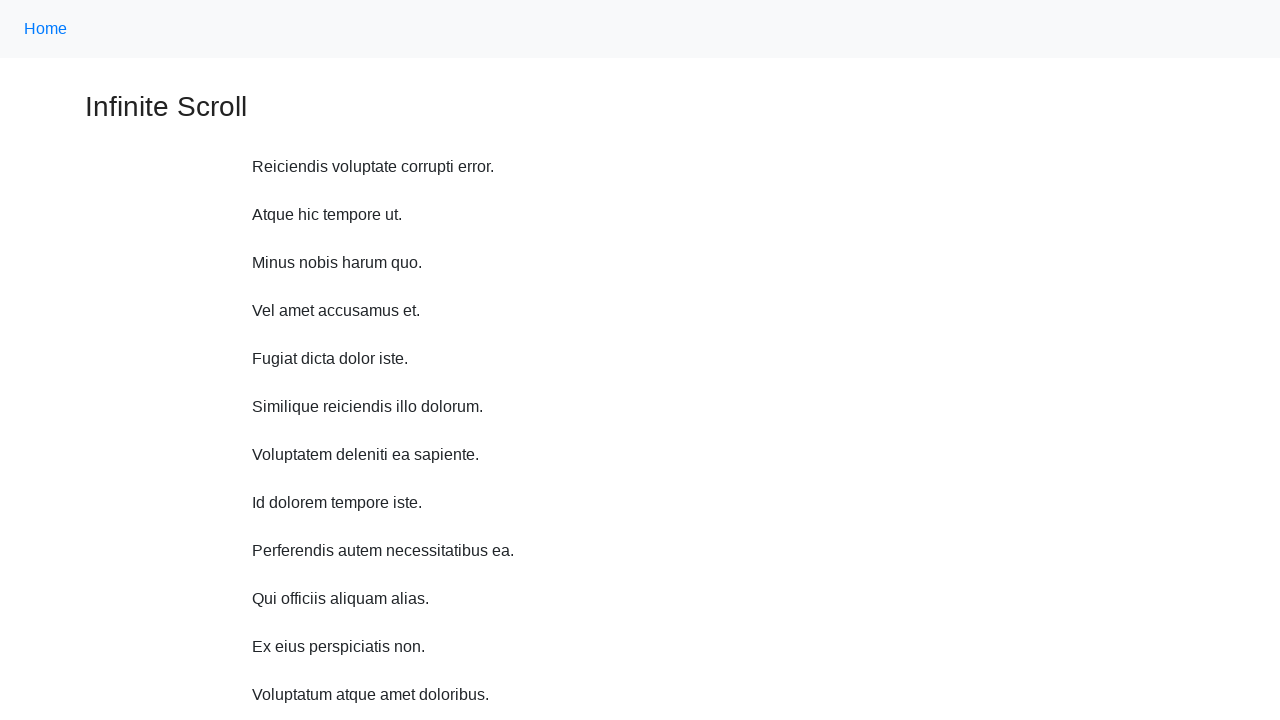

Waited 1 second before scrolling
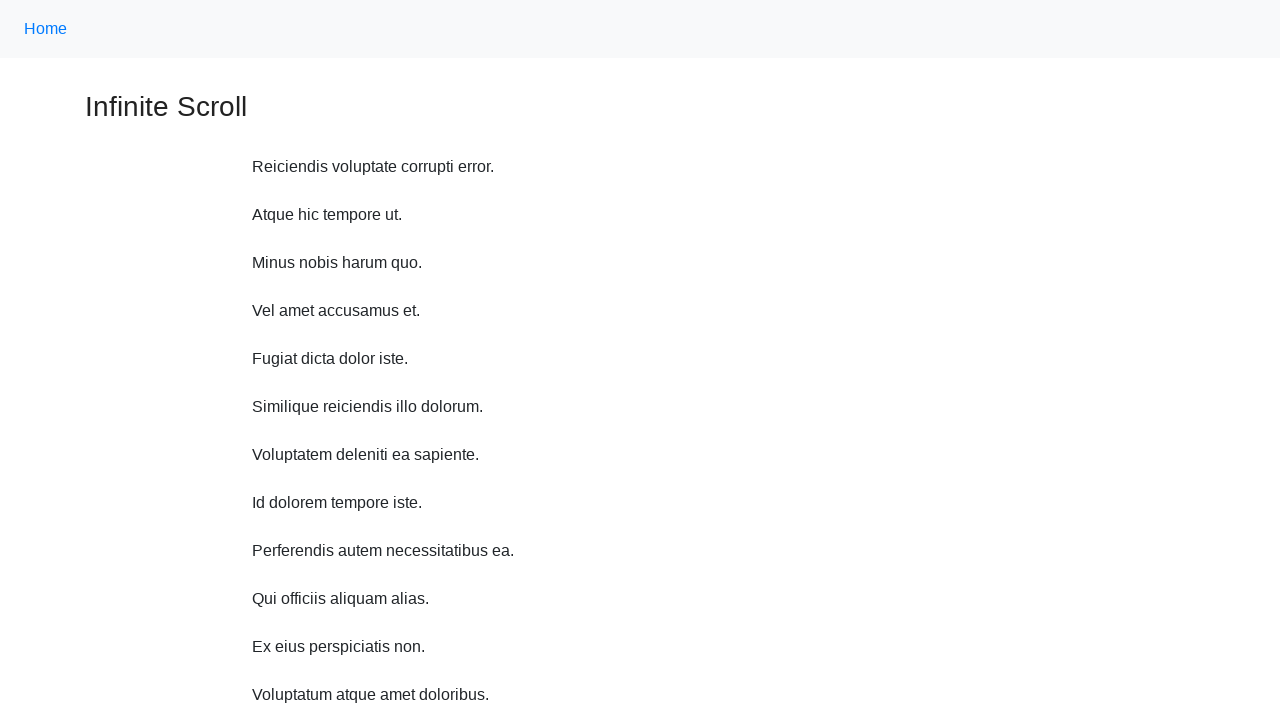

Scroll down iteration 5: scrolled down 750 pixels
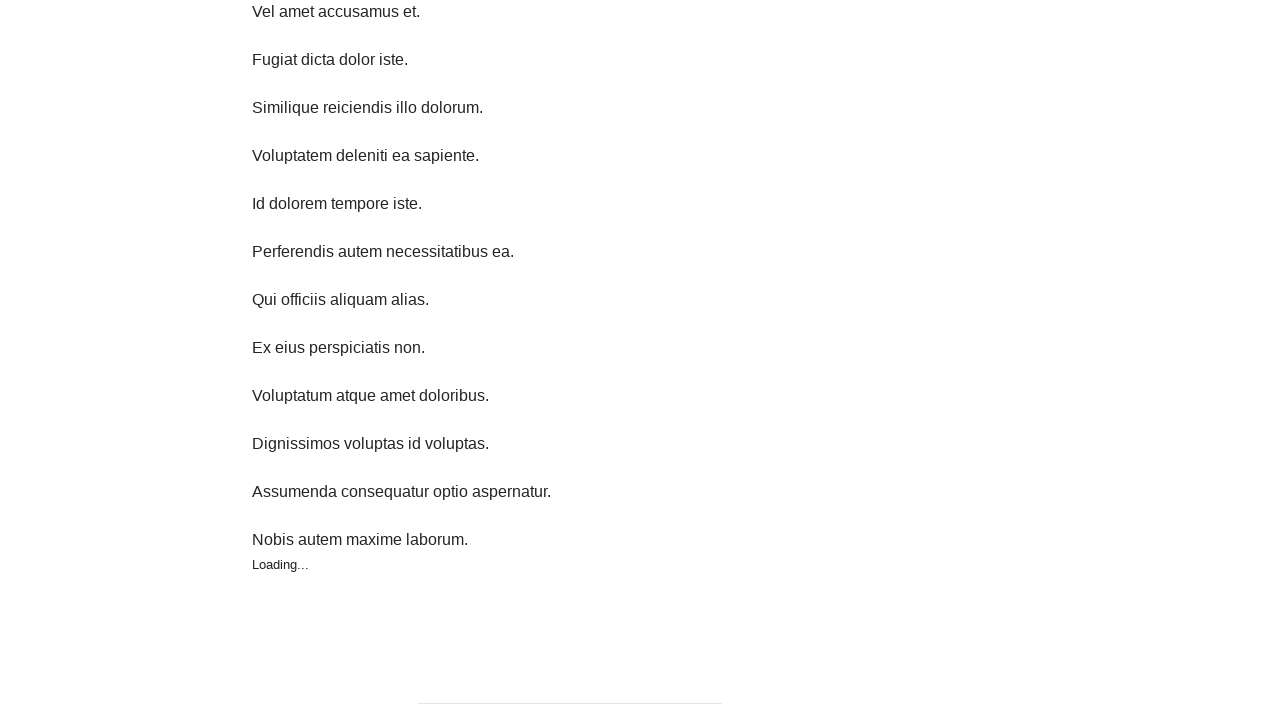

Waited 1 second before scrolling up
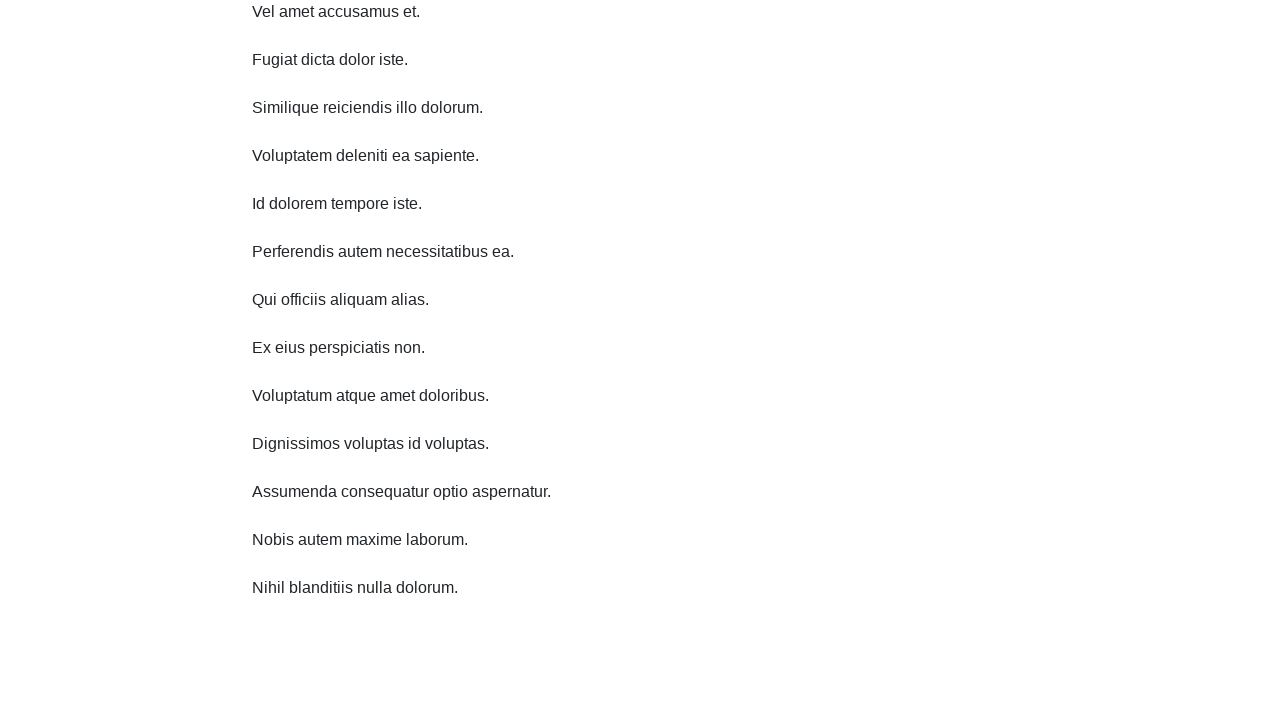

Scroll up iteration 5: scrolled up 750 pixels
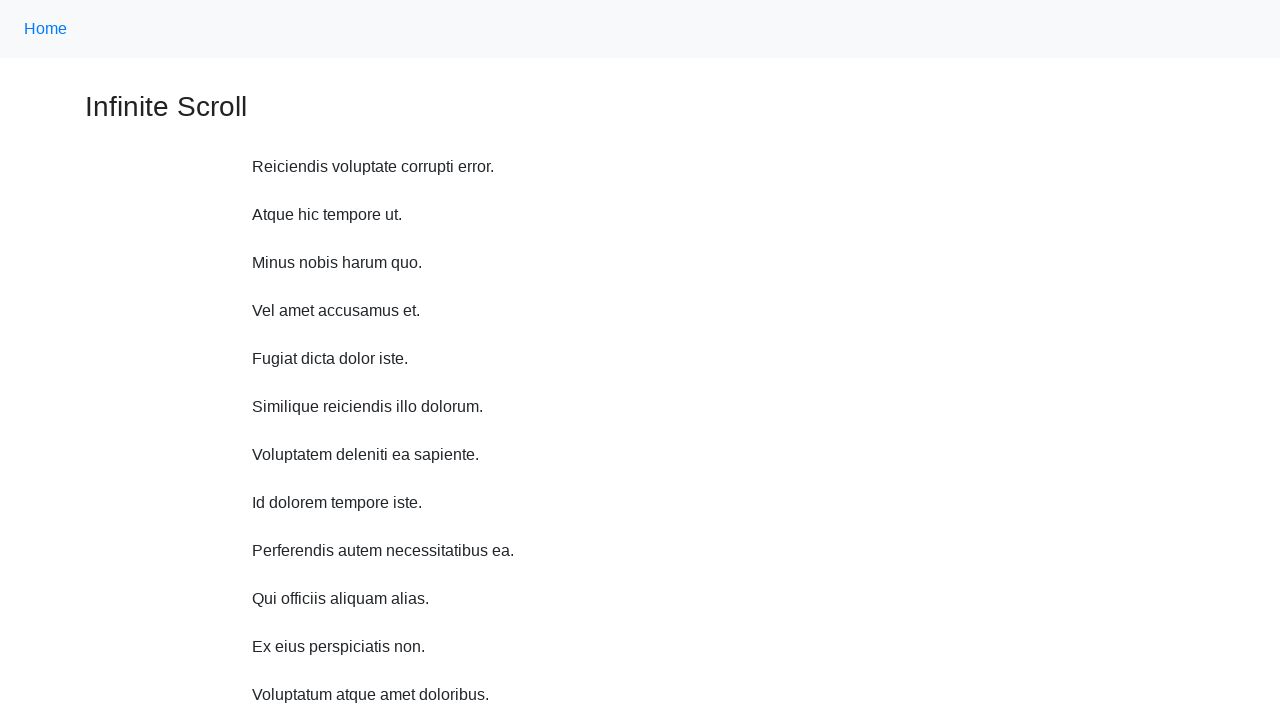

Waited 1 second before scrolling
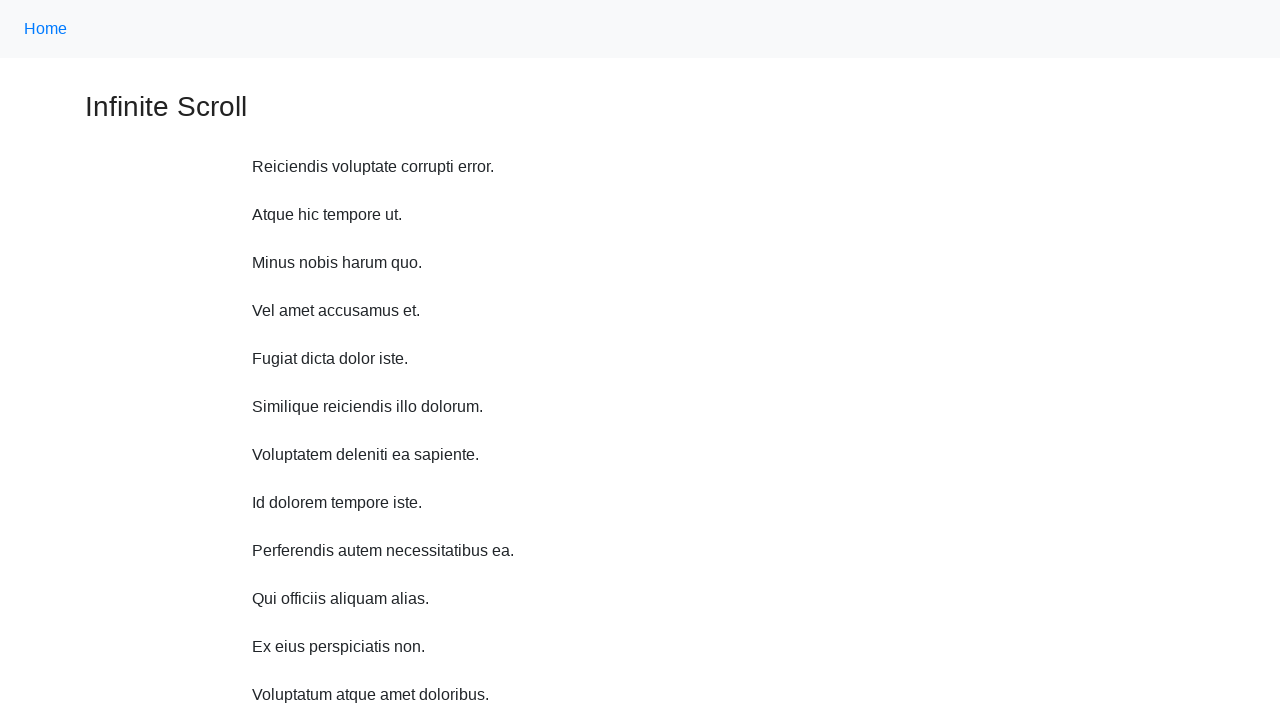

Scroll down iteration 6: scrolled down 750 pixels
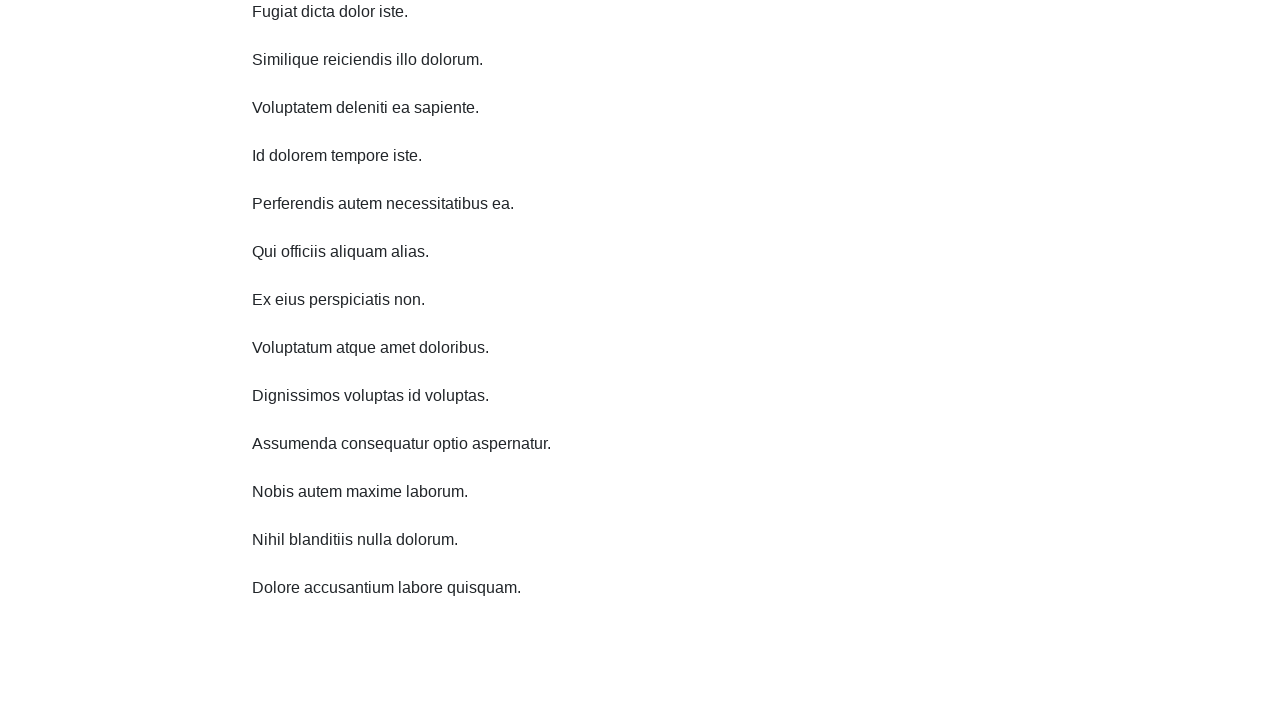

Waited 1 second before scrolling up
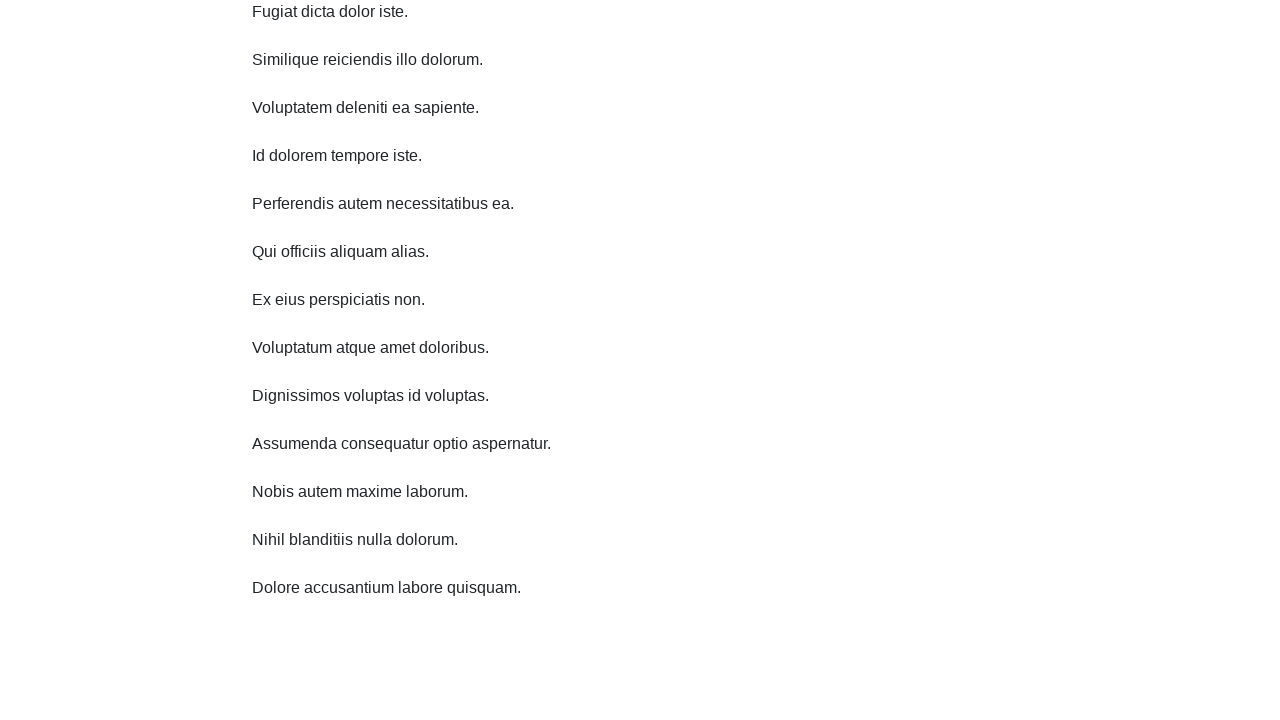

Scroll up iteration 6: scrolled up 750 pixels
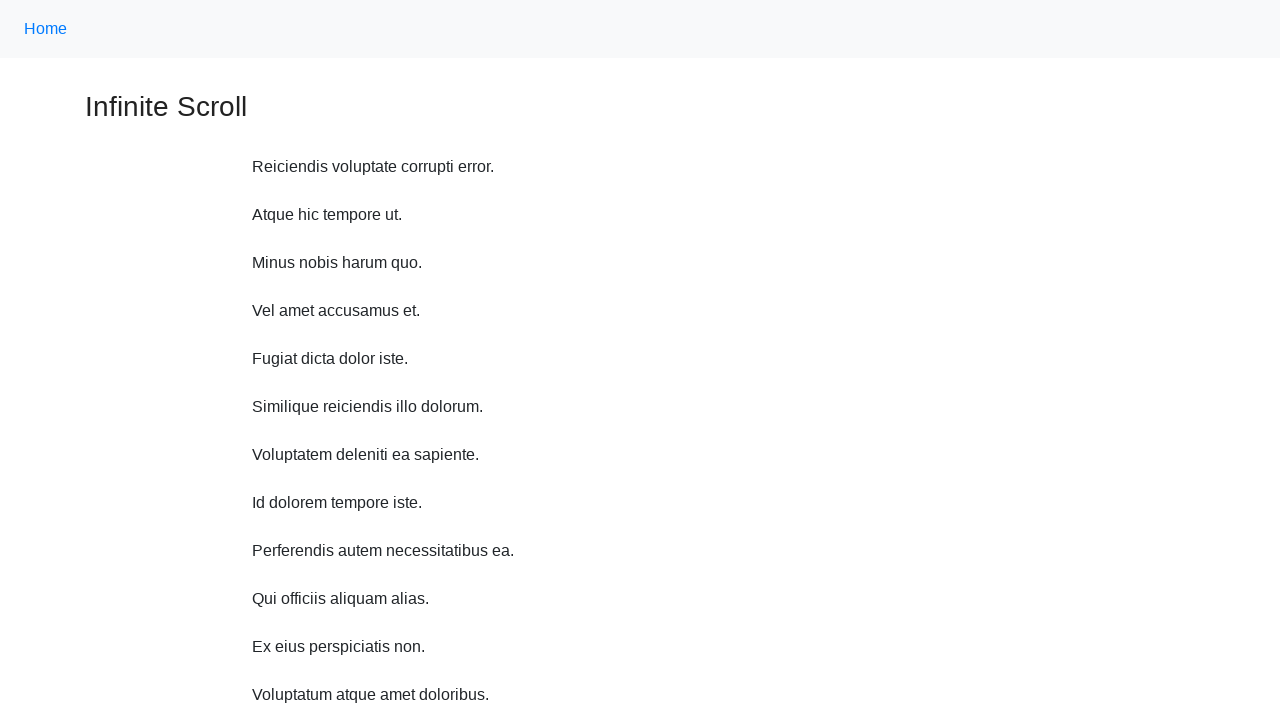

Waited 1 second before scrolling
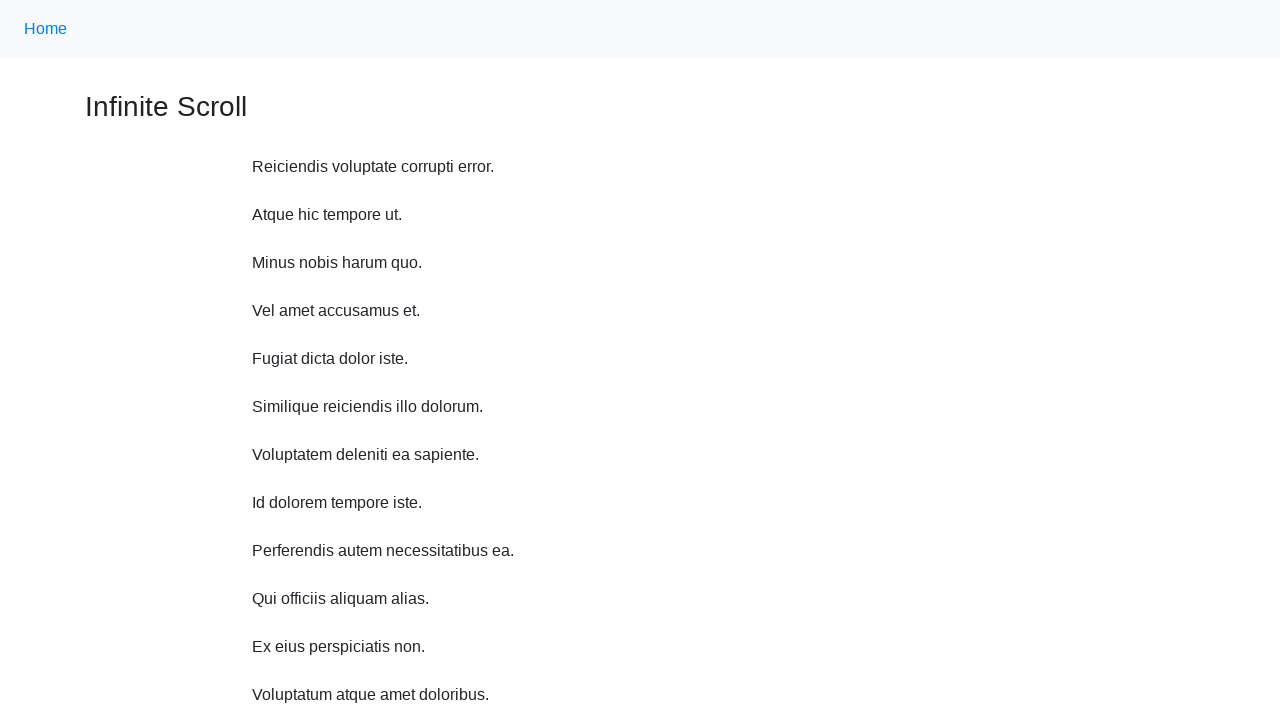

Scroll down iteration 7: scrolled down 750 pixels
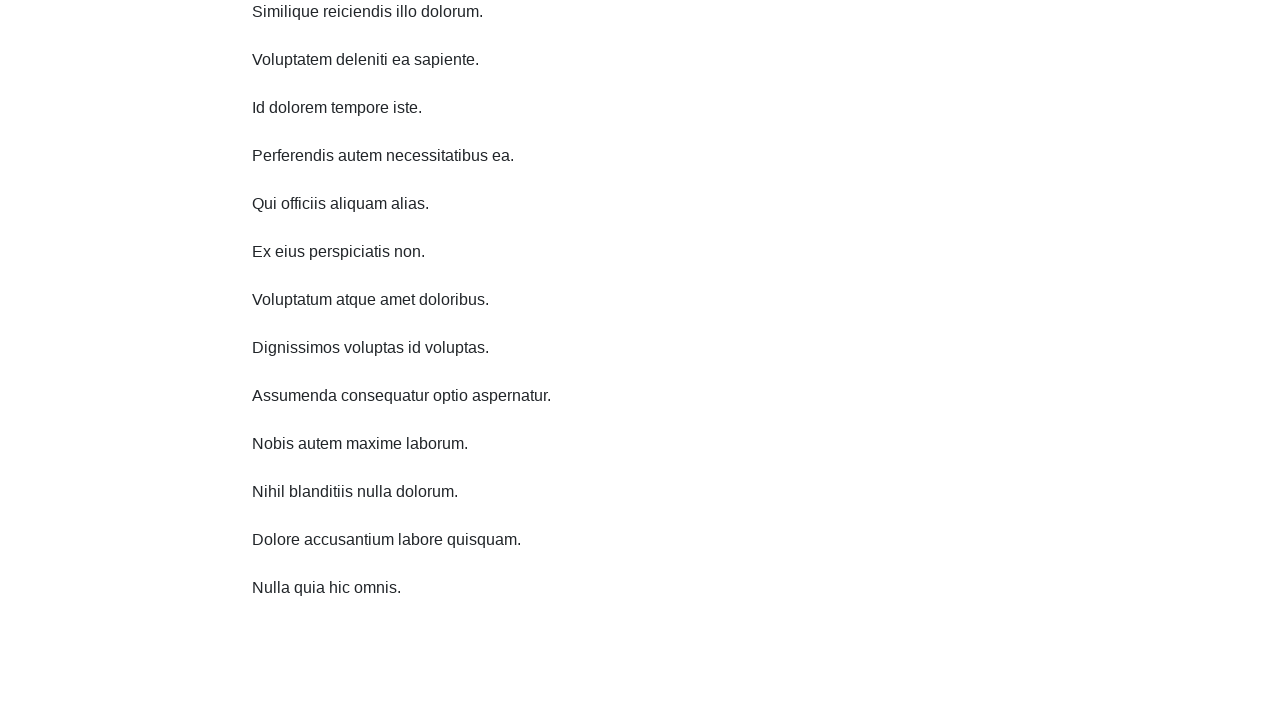

Waited 1 second before scrolling up
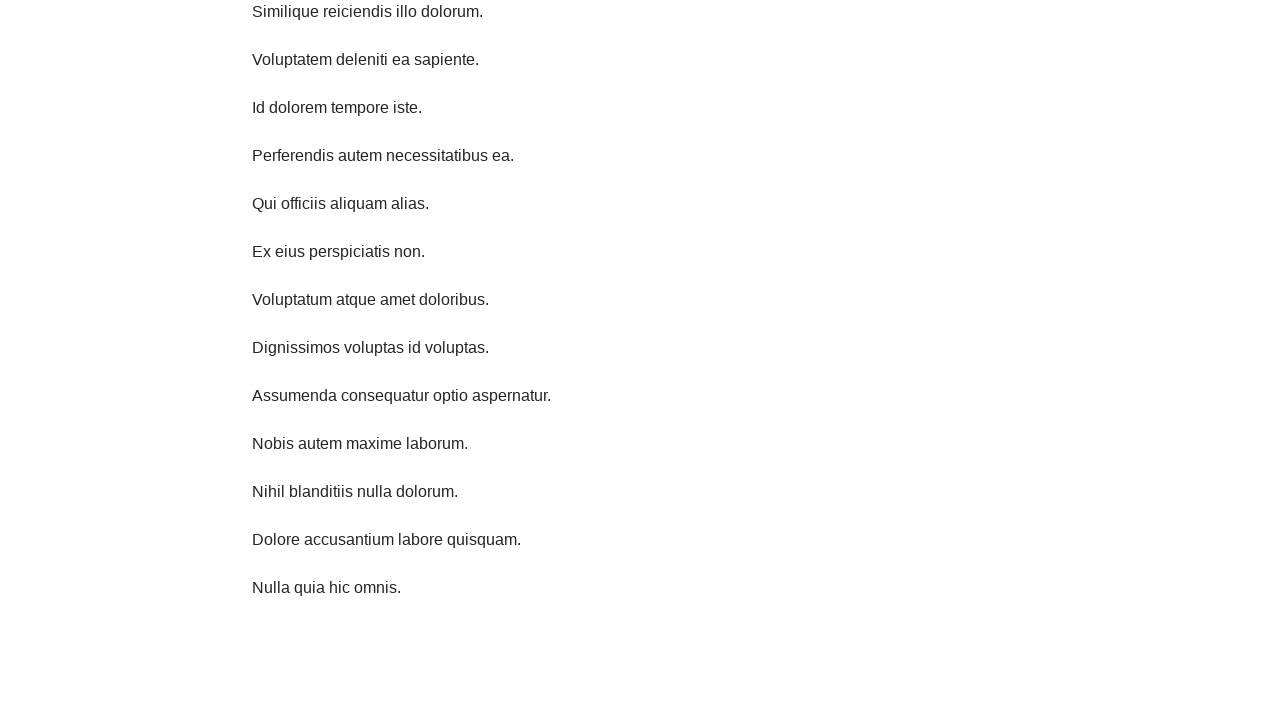

Scroll up iteration 7: scrolled up 750 pixels
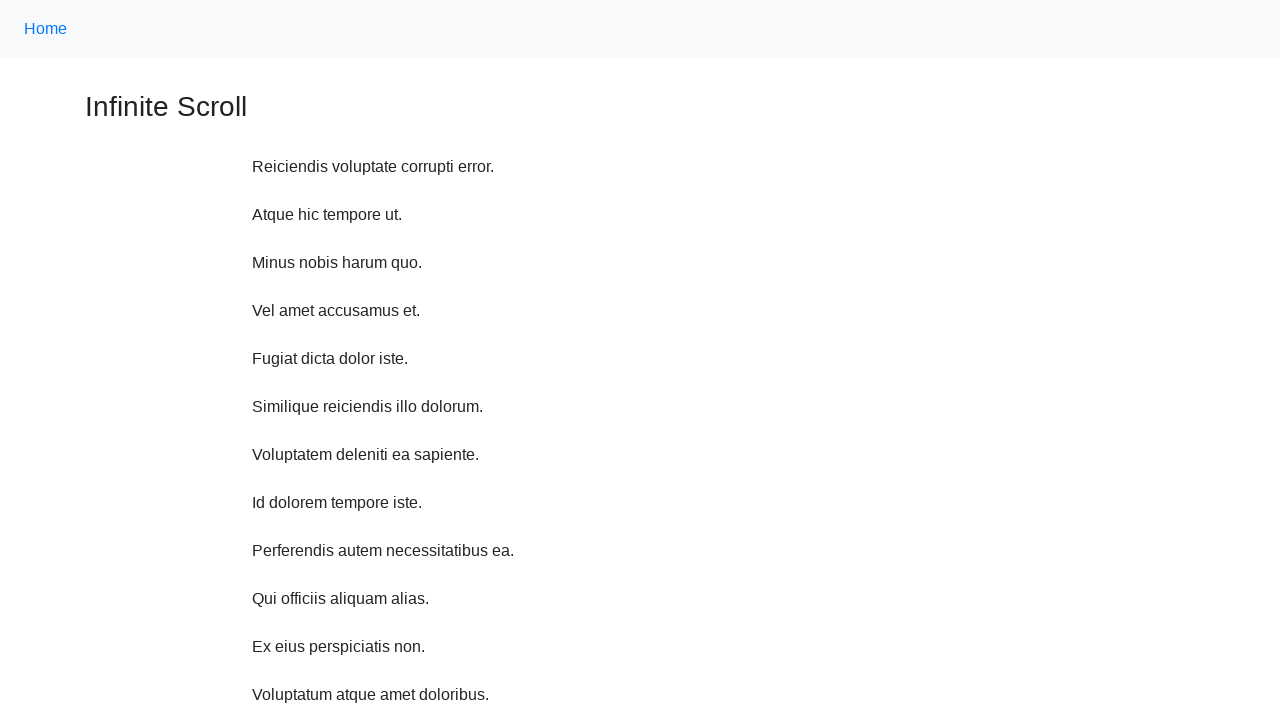

Waited 1 second before scrolling
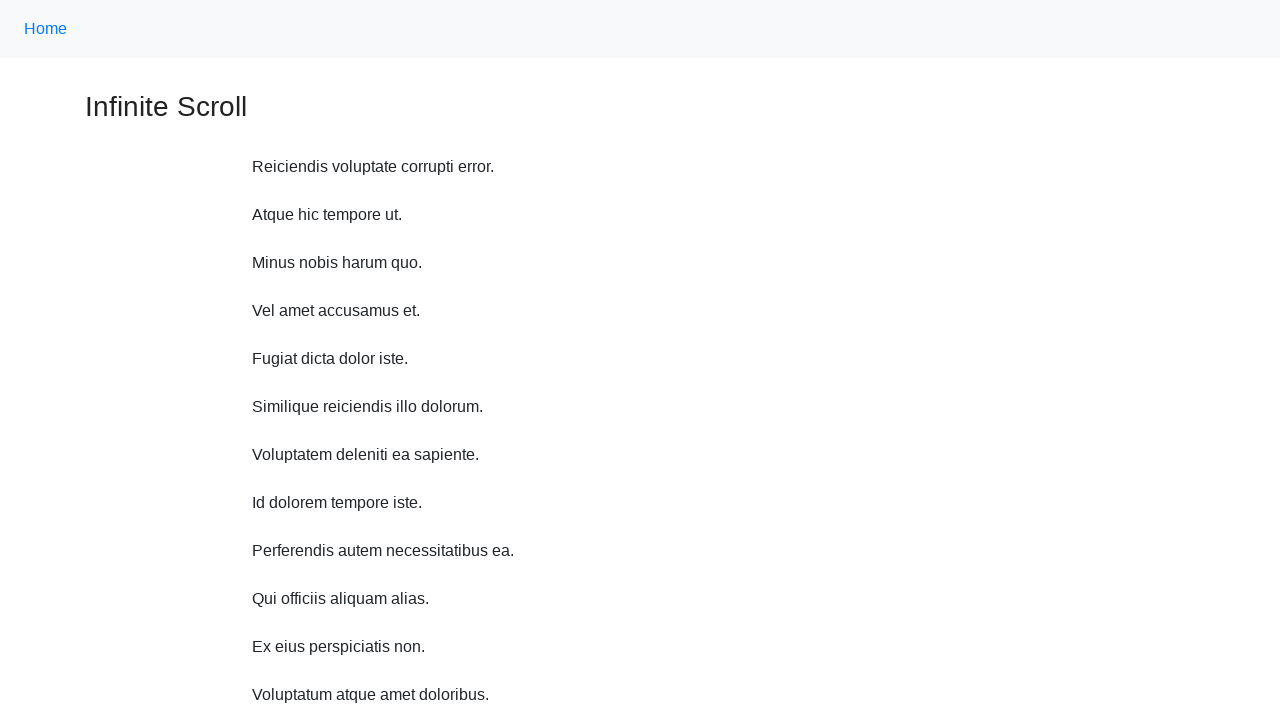

Scroll down iteration 8: scrolled down 750 pixels
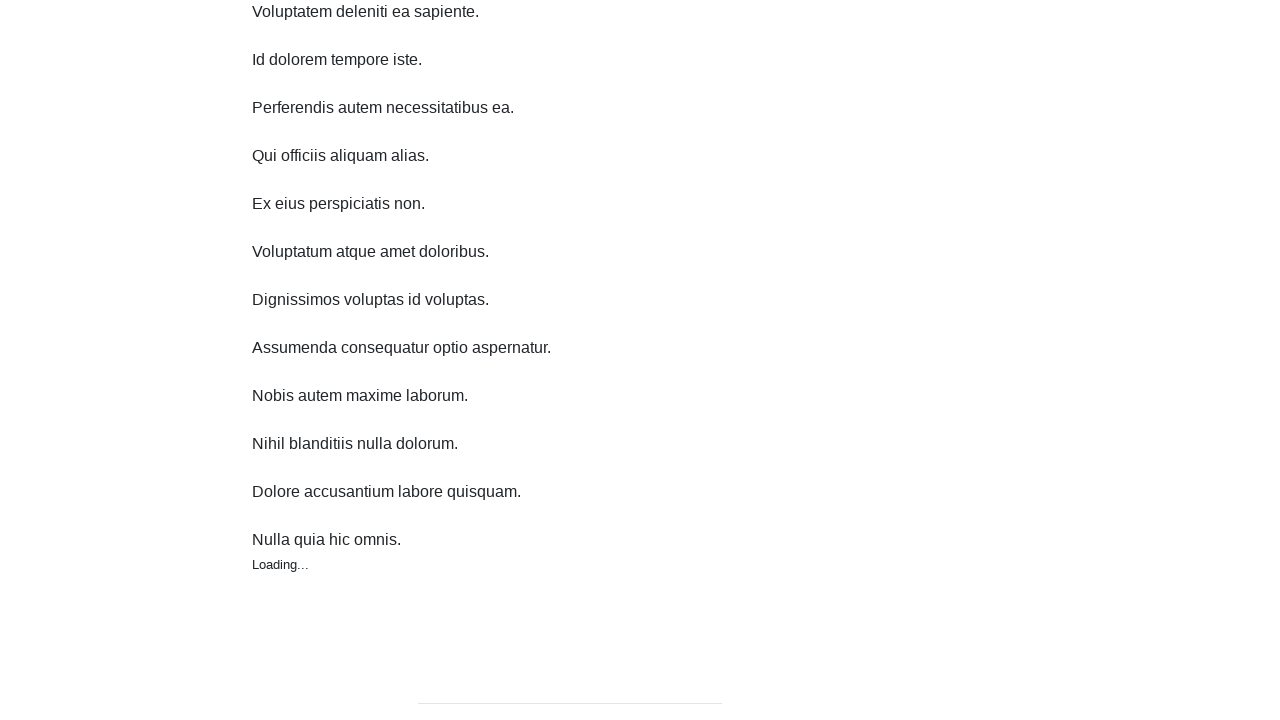

Waited 1 second before scrolling up
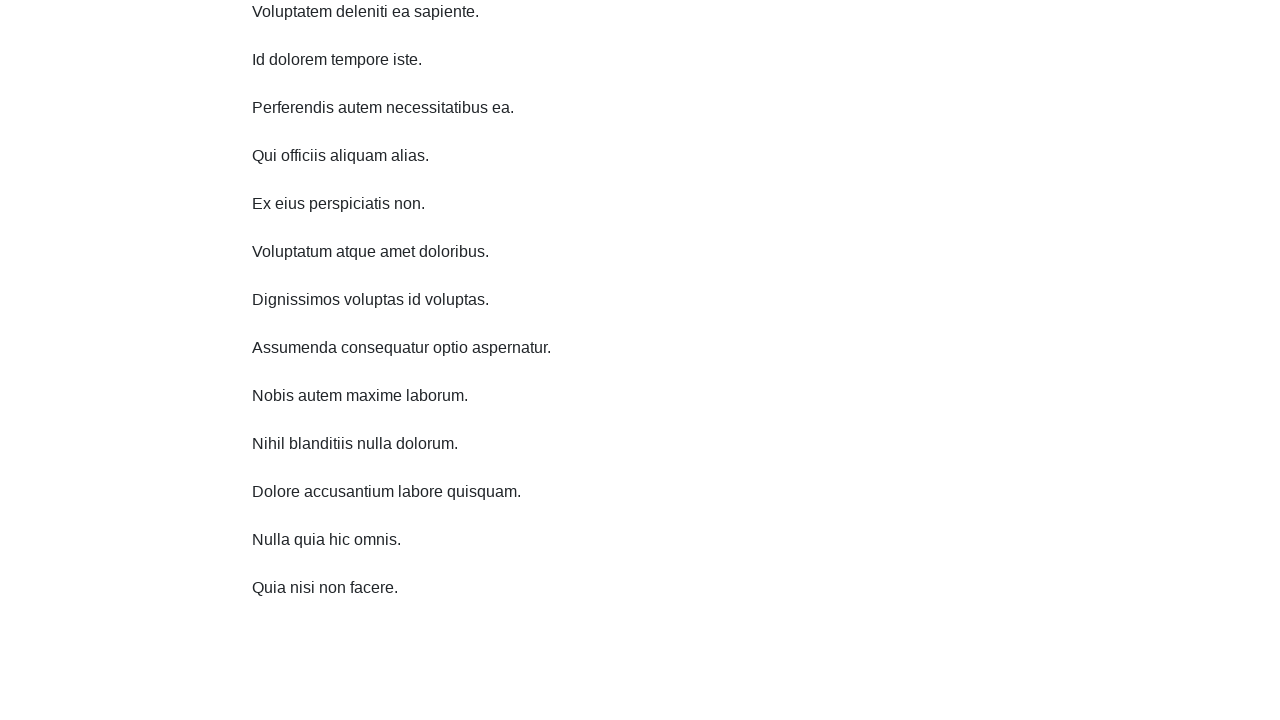

Scroll up iteration 8: scrolled up 750 pixels
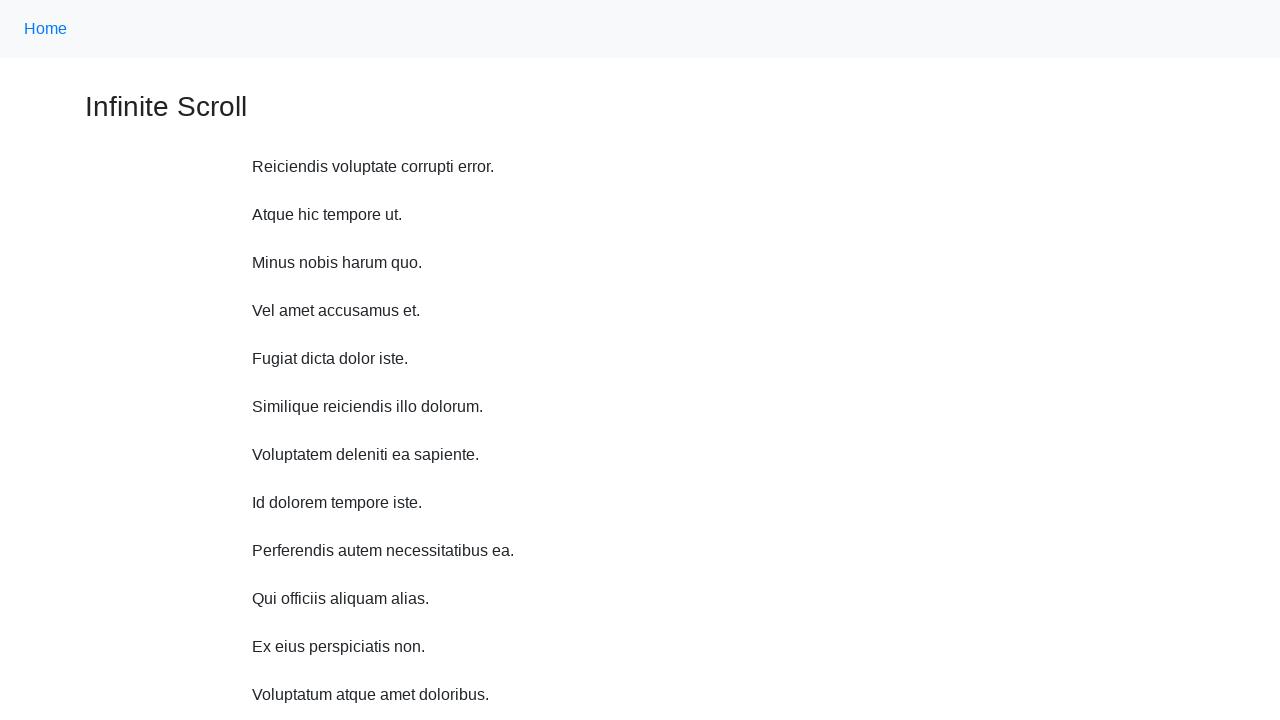

Waited 1 second before scrolling
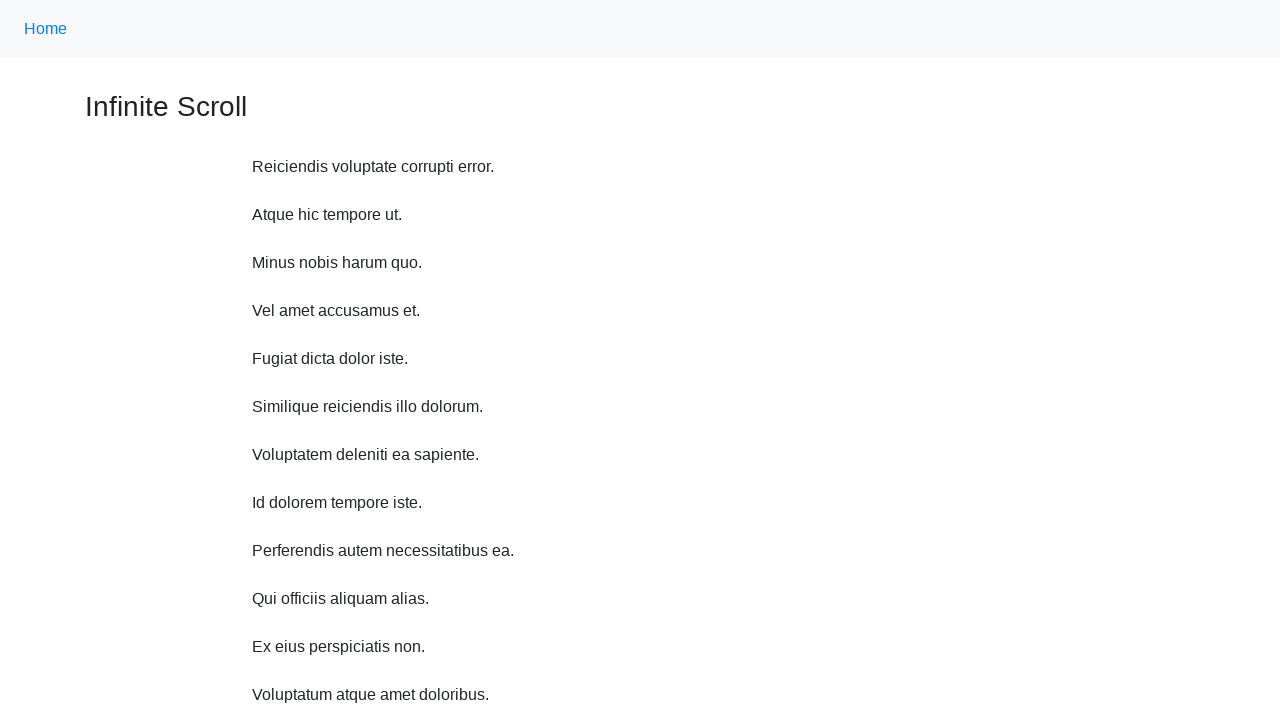

Scroll down iteration 9: scrolled down 750 pixels
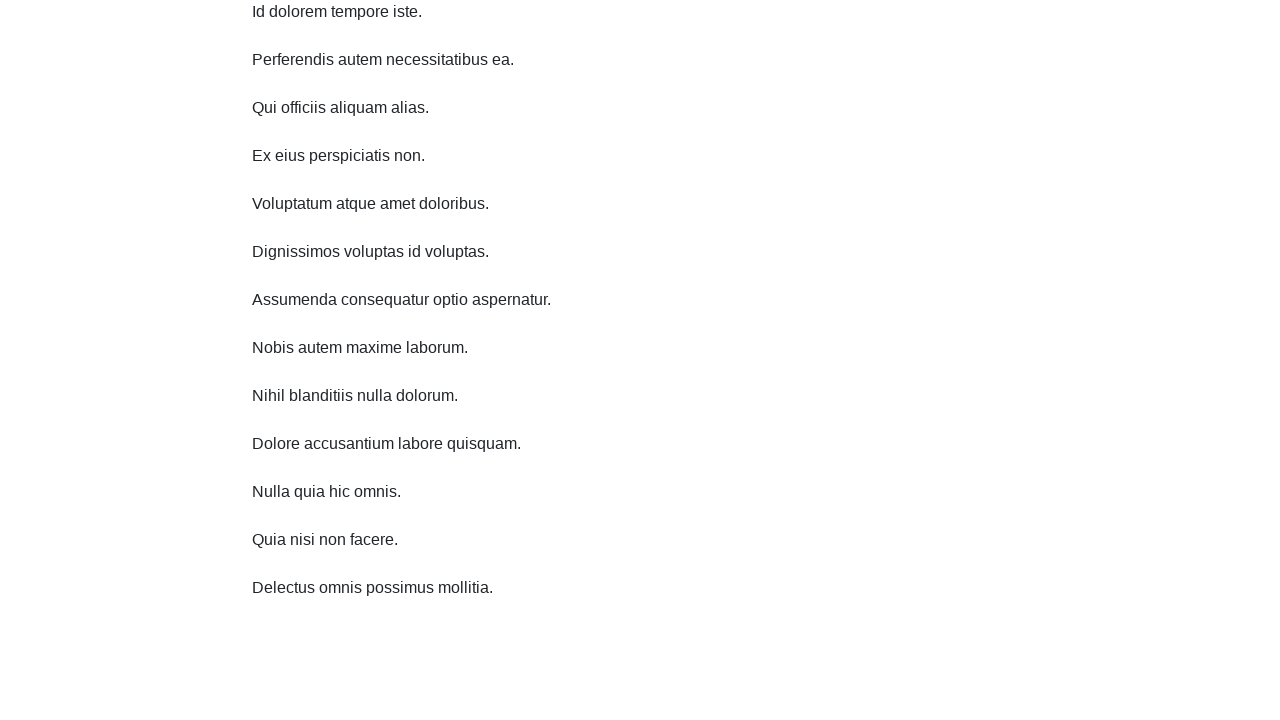

Waited 1 second before scrolling up
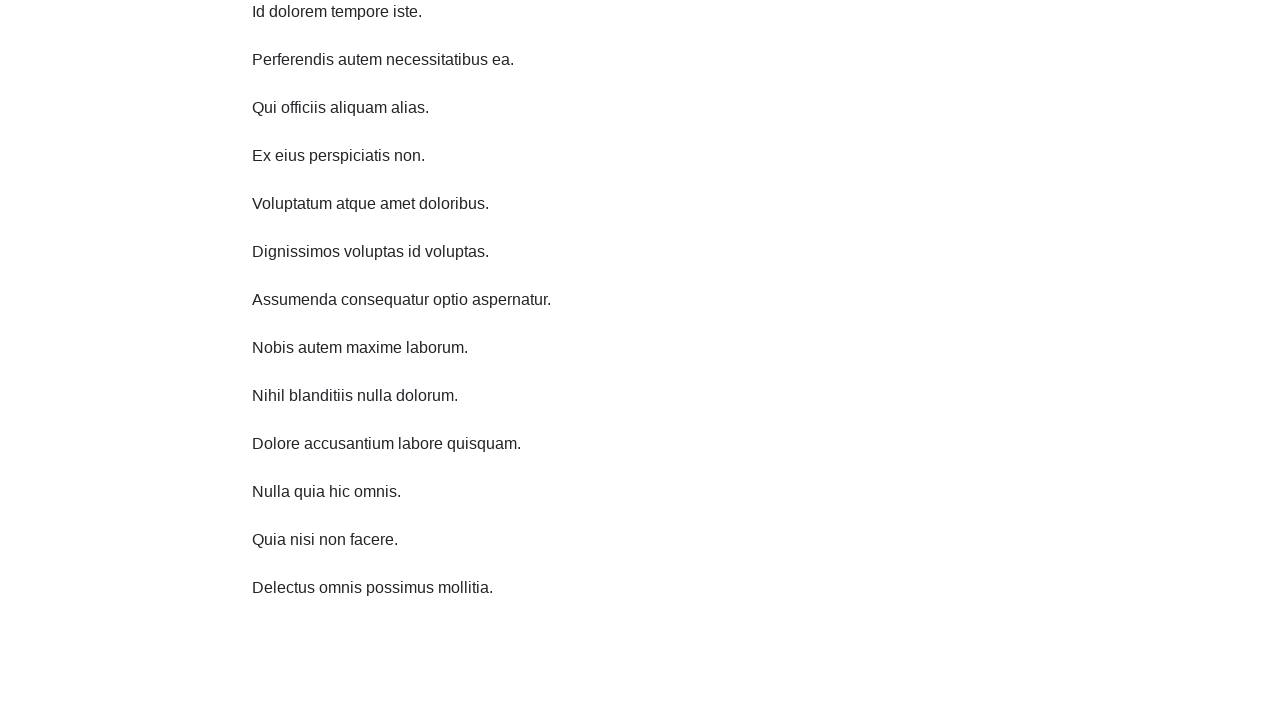

Scroll up iteration 9: scrolled up 750 pixels
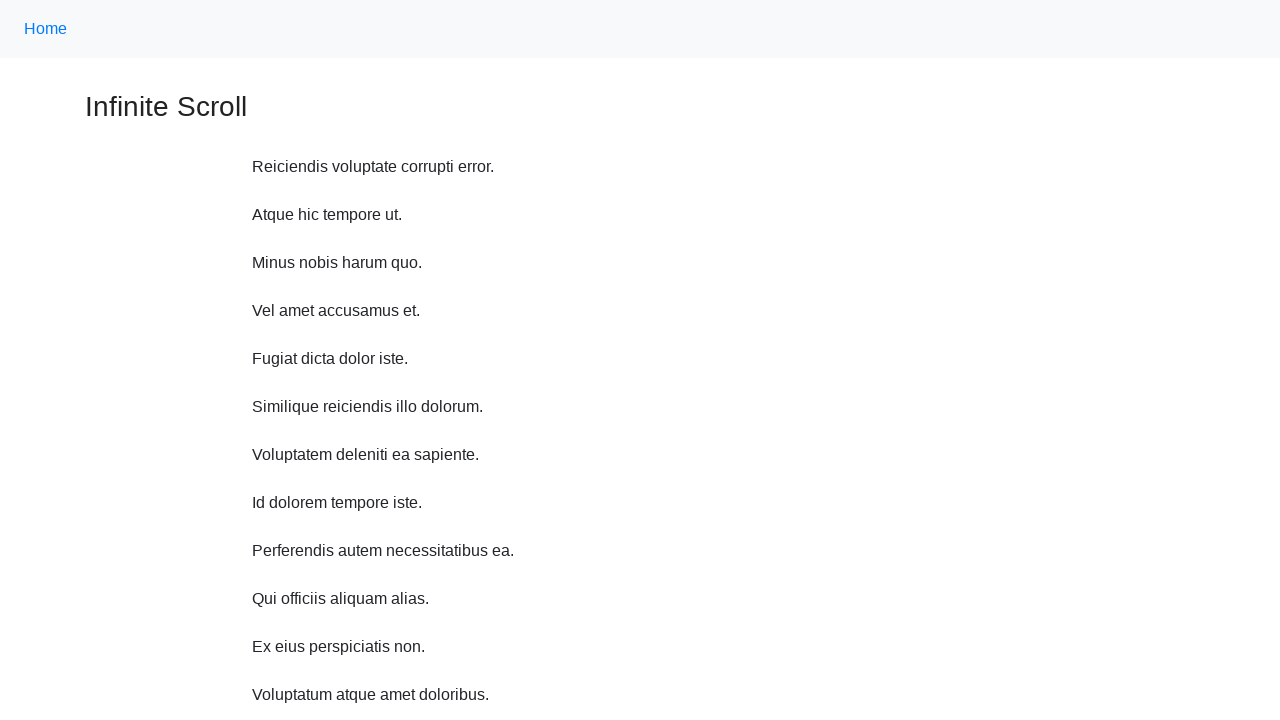

Waited 1 second before scrolling
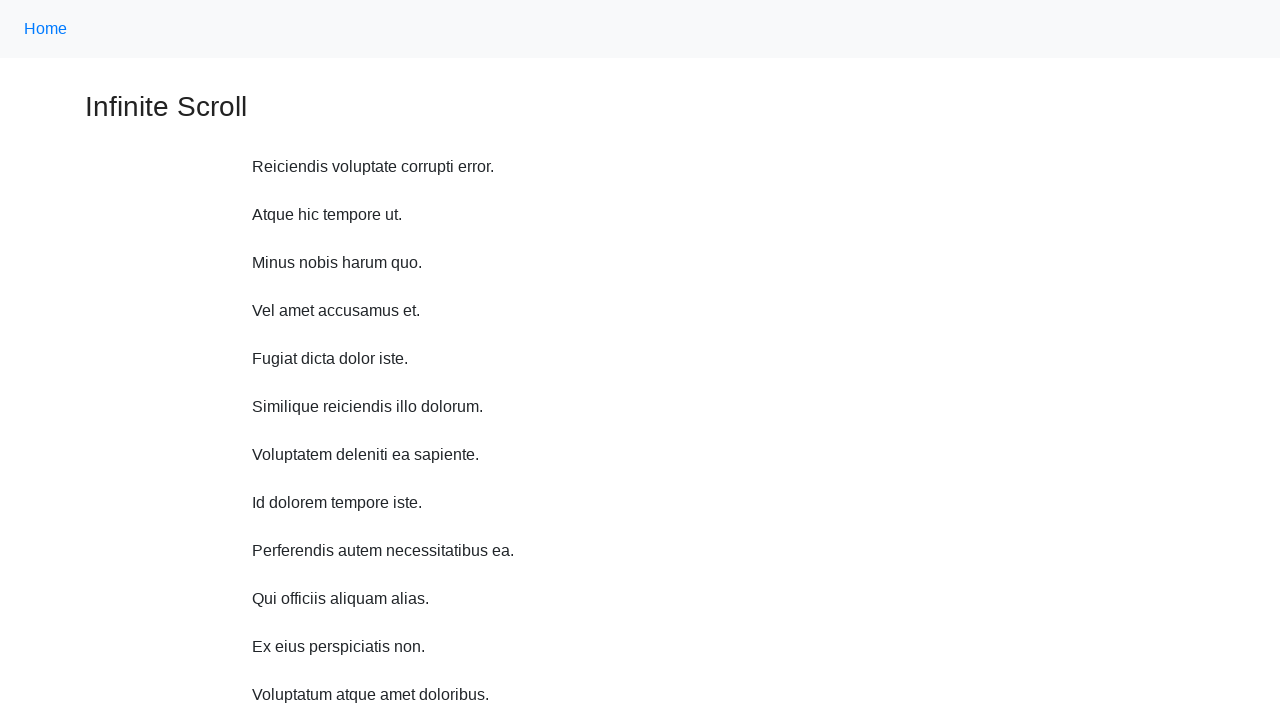

Scroll down iteration 10: scrolled down 750 pixels
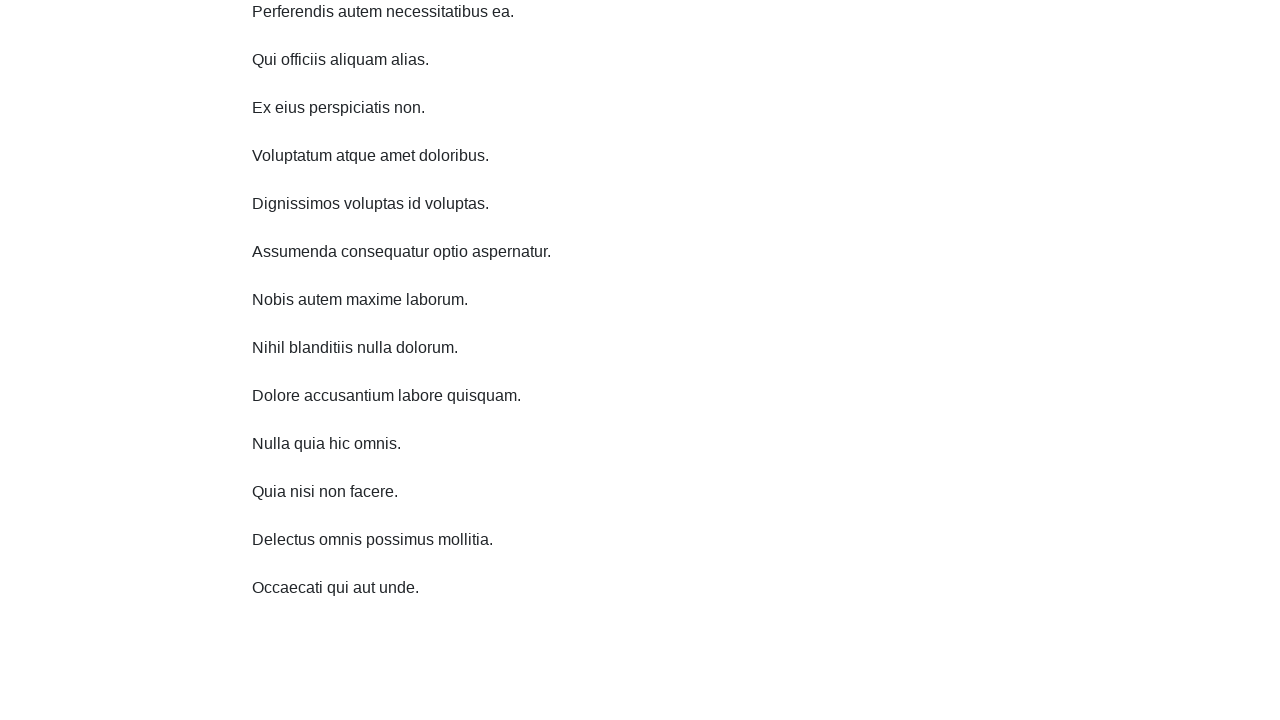

Waited 1 second before scrolling up
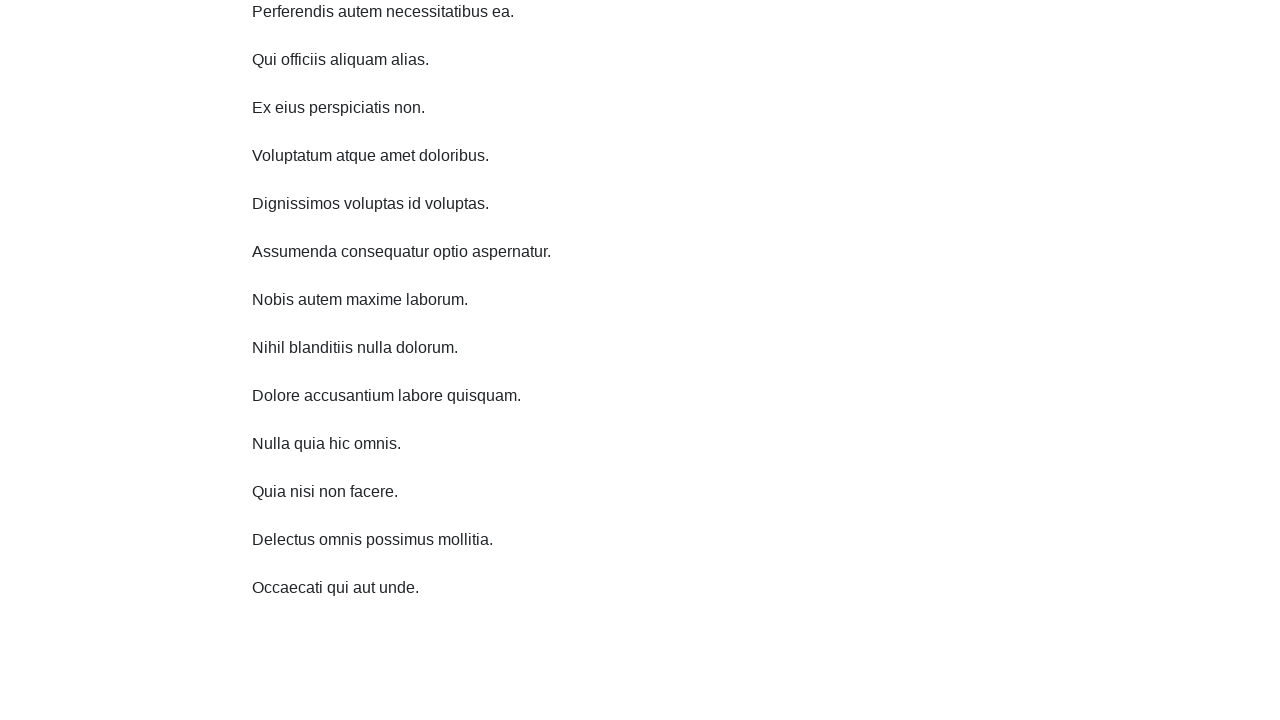

Scroll up iteration 10: scrolled up 750 pixels
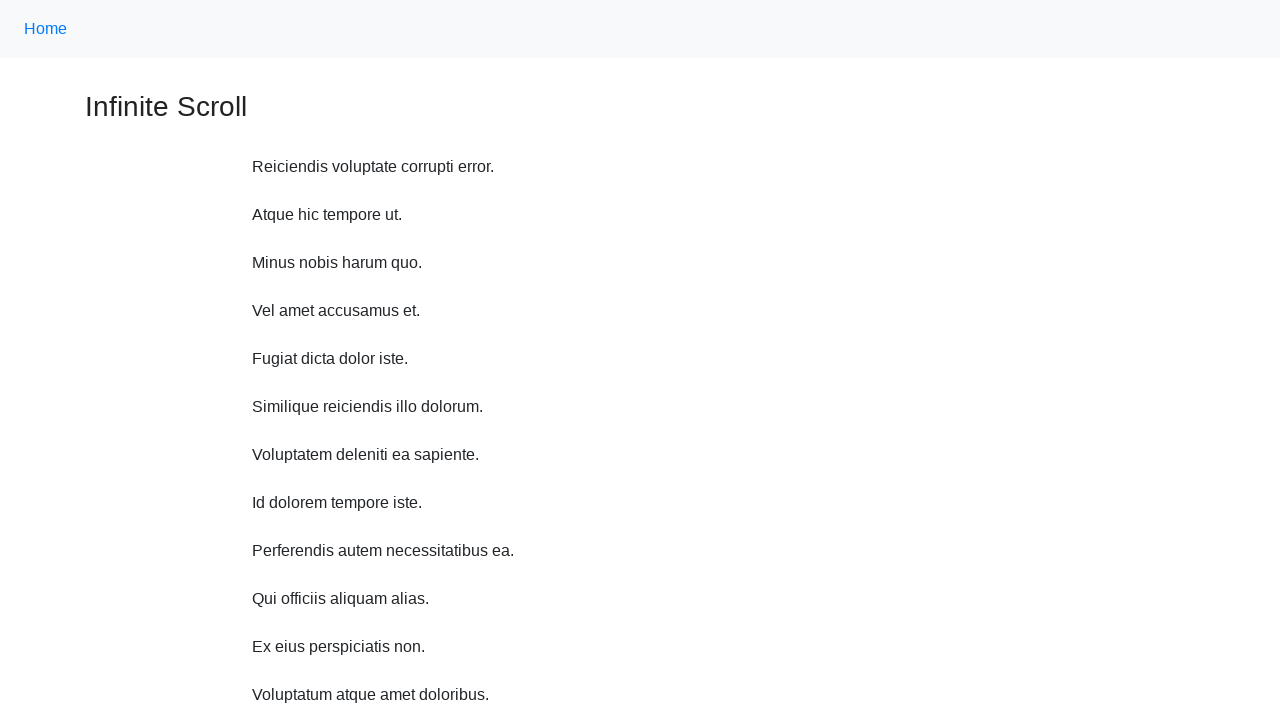

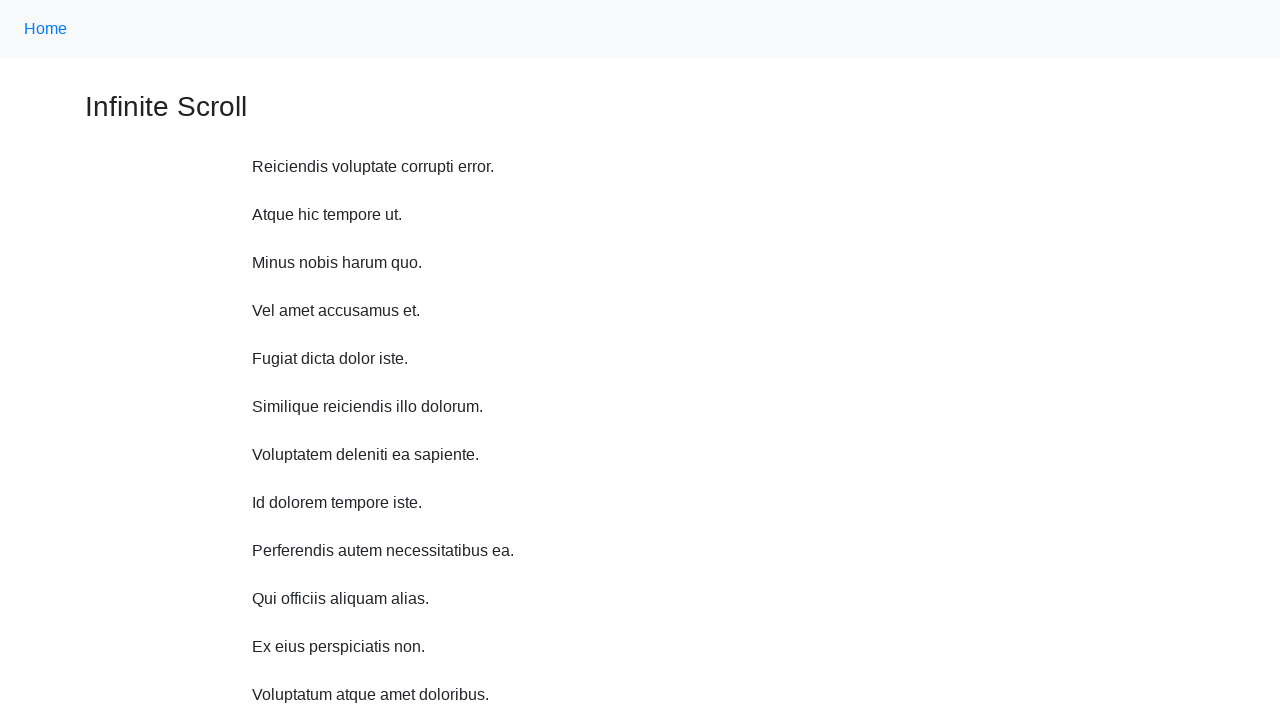